Automates playing a browser-based game by clicking the start button and then iteratively clicking on game layer elements based on their class values to find matching pairs.

Starting URL: https://xxtyme.github.io/EatCxk/

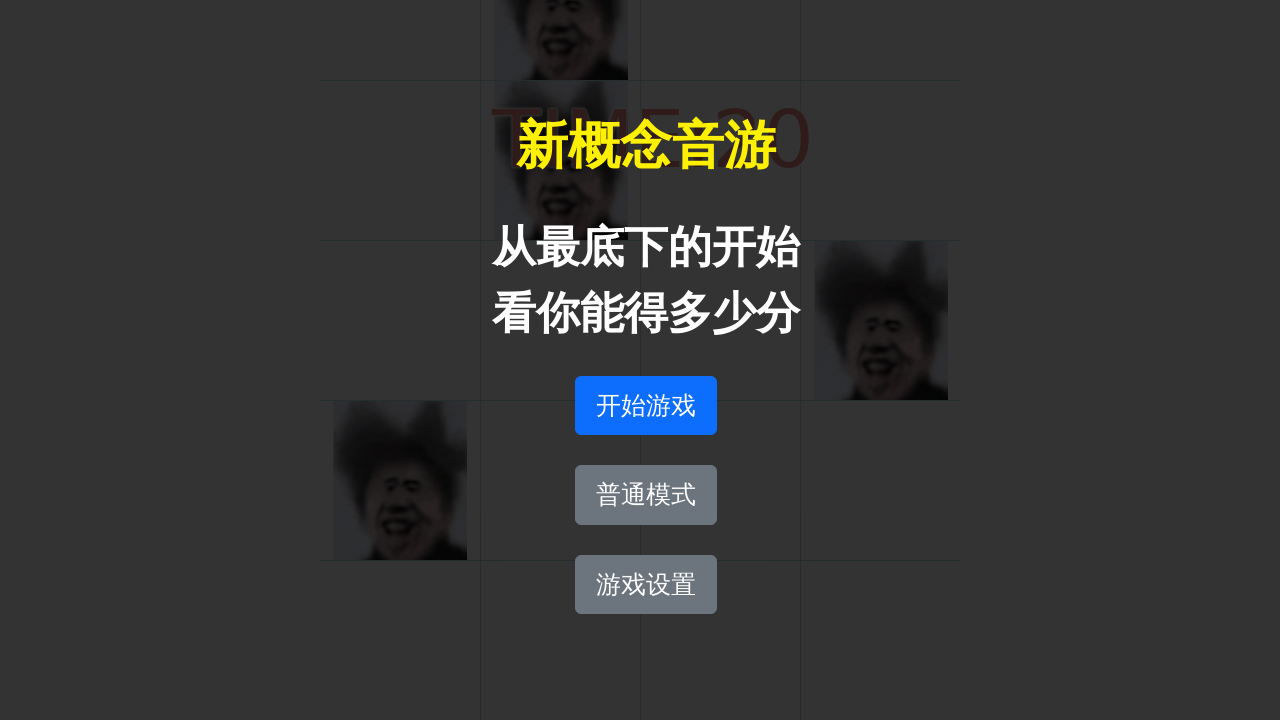

Clicked 'Start Game' button at (646, 406) on xpath=//*[@id='btn_group']/a[1]
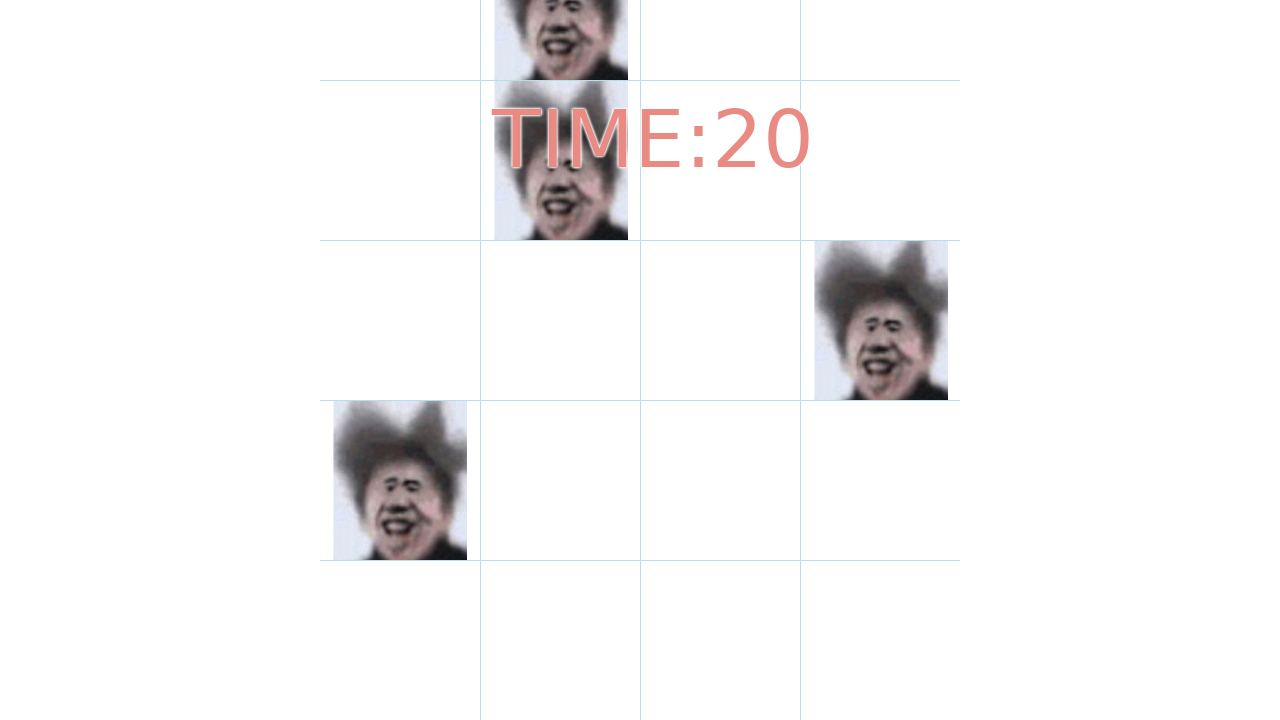

Game loaded - GameLayer1-0 selector found
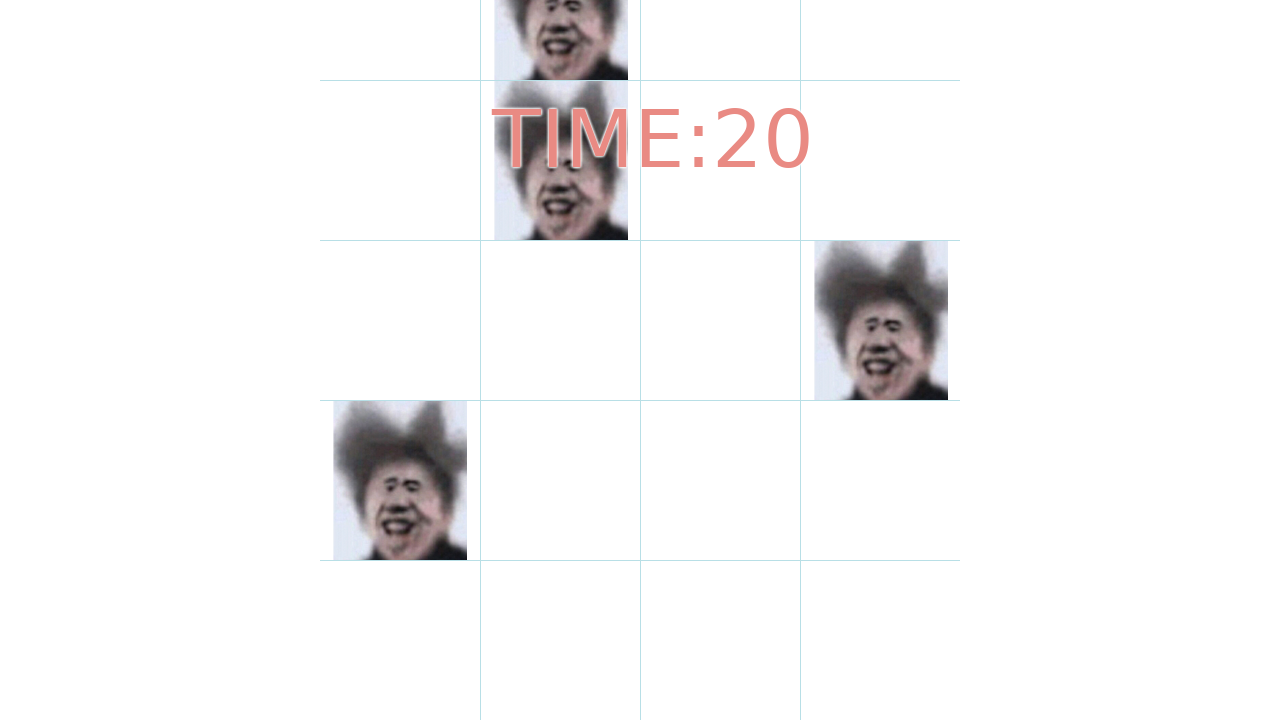

Retrieved class attribute for element #GameLayer1-0: block
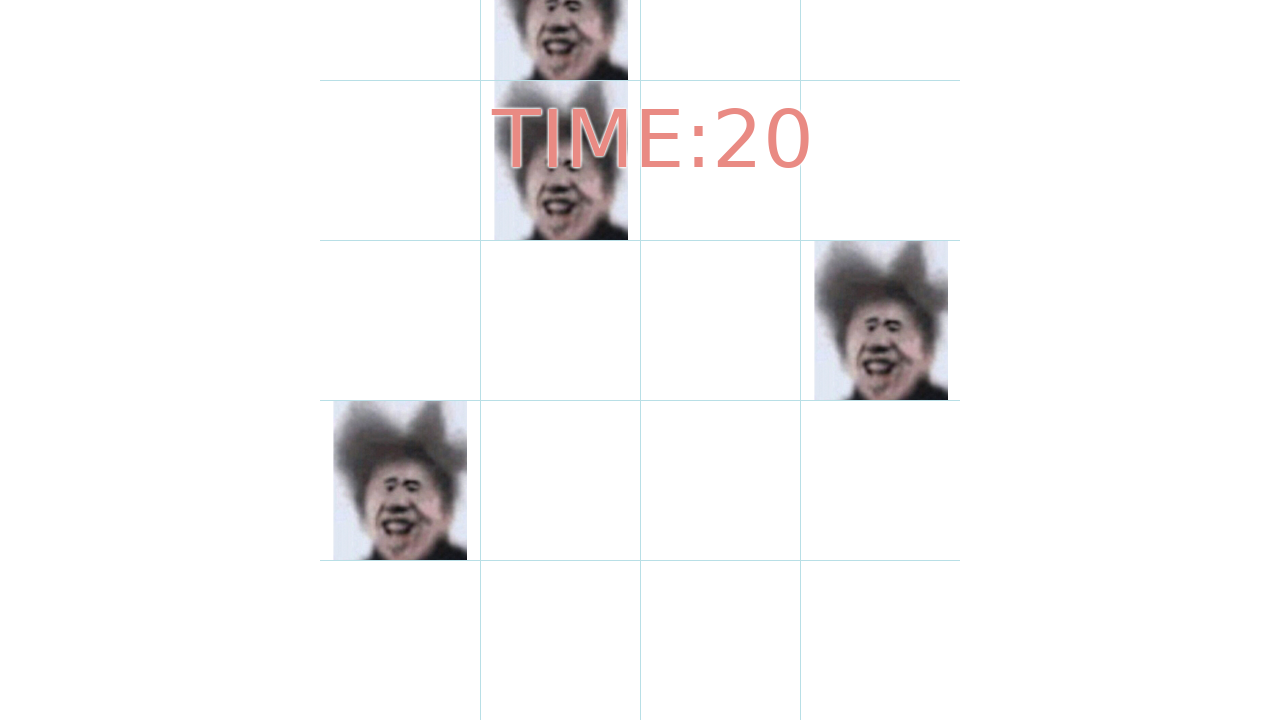

Retrieved class attribute for element #GameLayer1-1: block bl
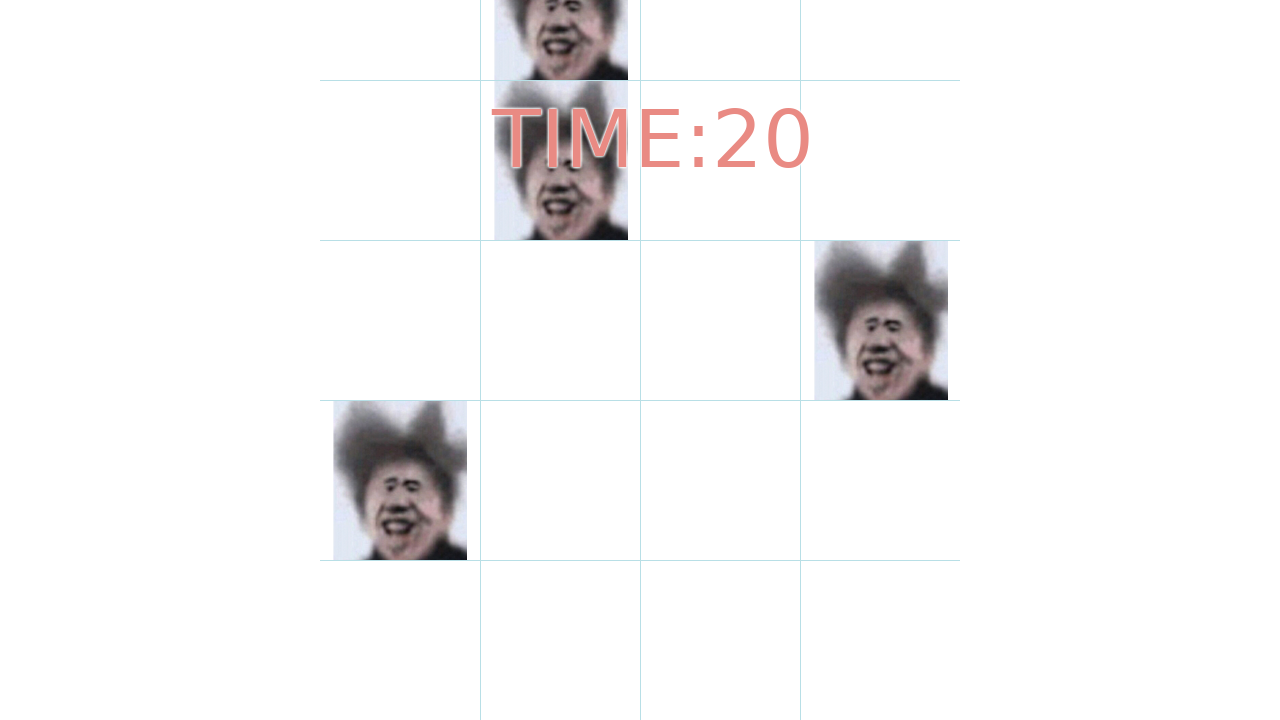

Retrieved class attribute for element #GameLayer1-2: block bl
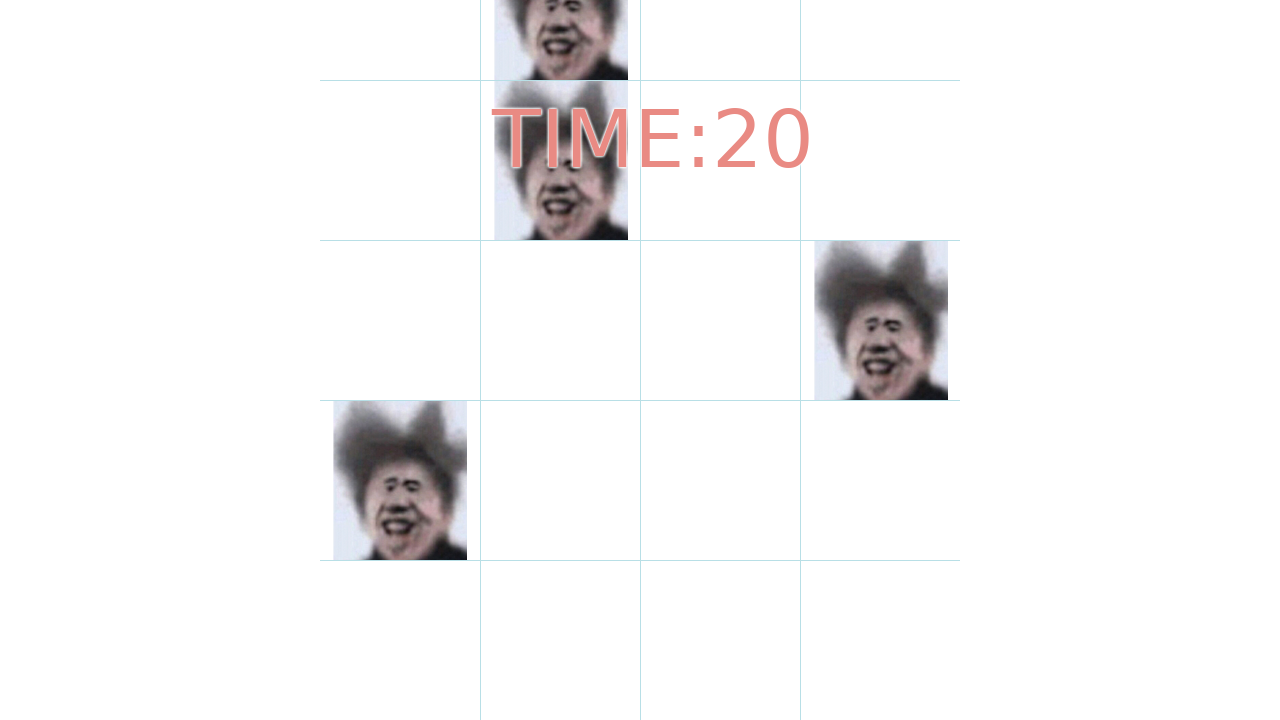

Retrieved class attribute for element #GameLayer1-3: block bl
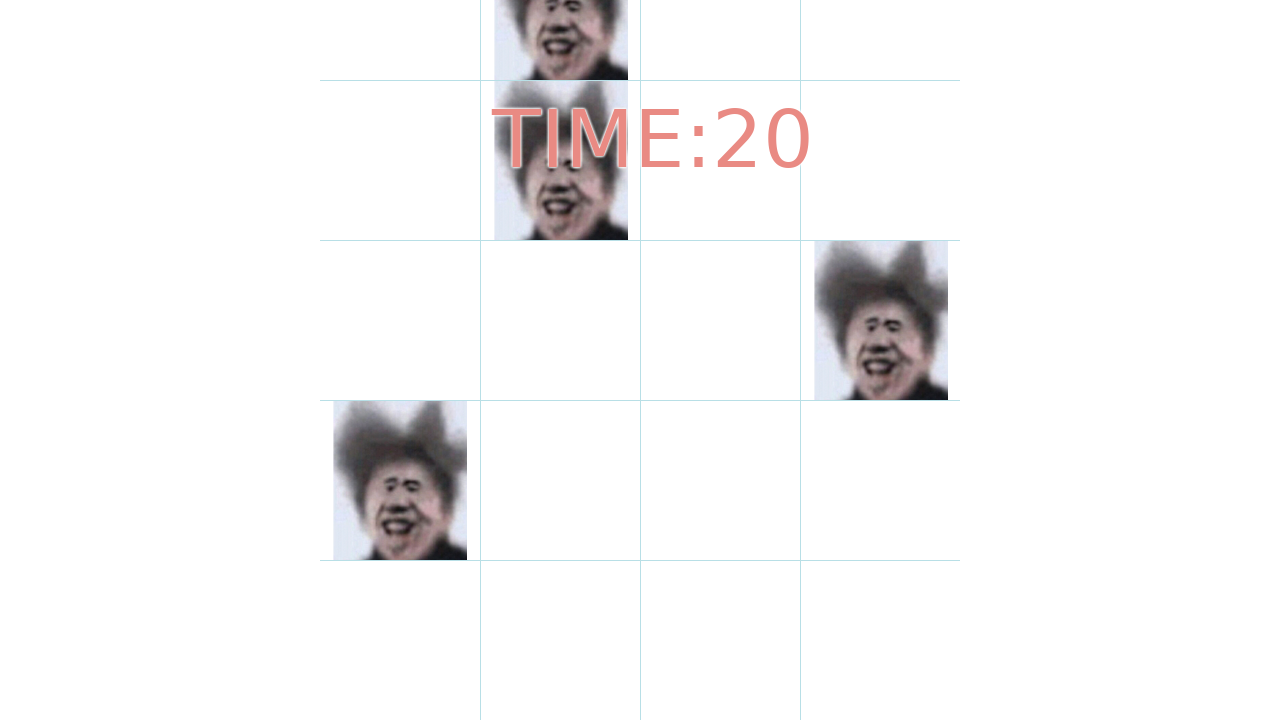

Waited 500ms for game to process clicks
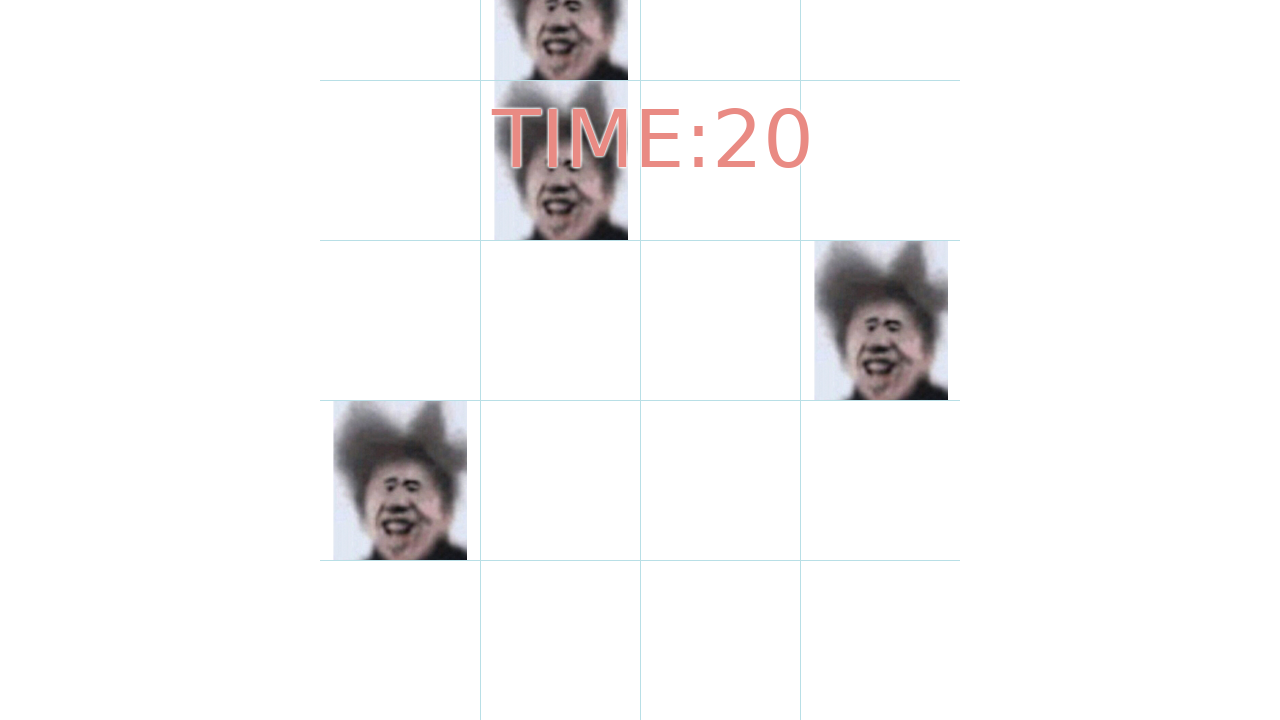

Retrieved class attribute for element #GameLayer1-4: block t2
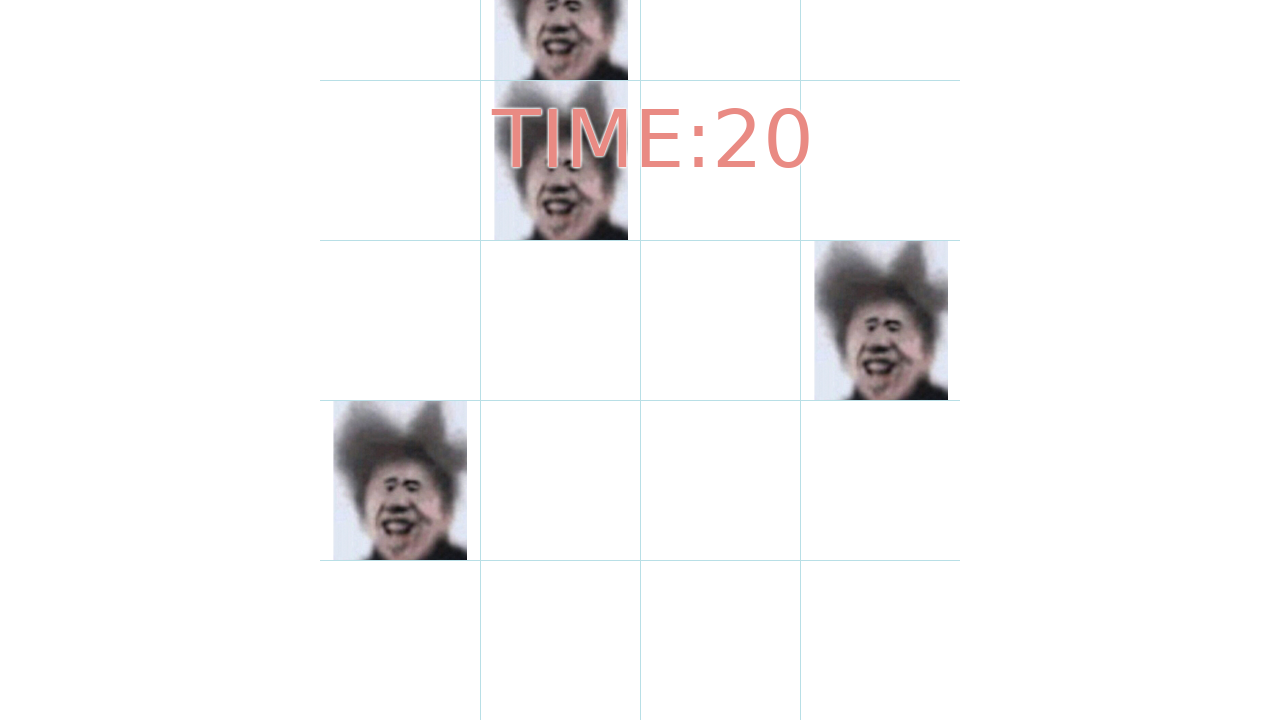

Retrieved class attribute for element #GameLayer1-5: block bl
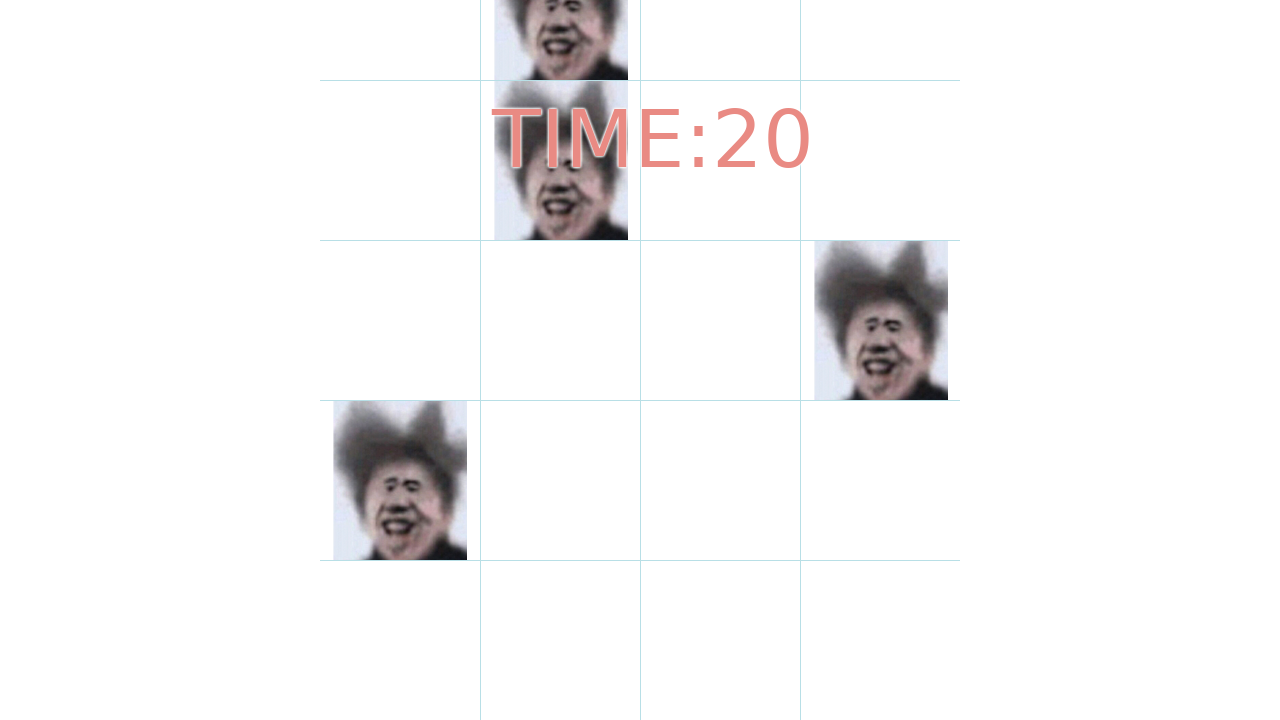

Retrieved class attribute for element #GameLayer1-6: block bl
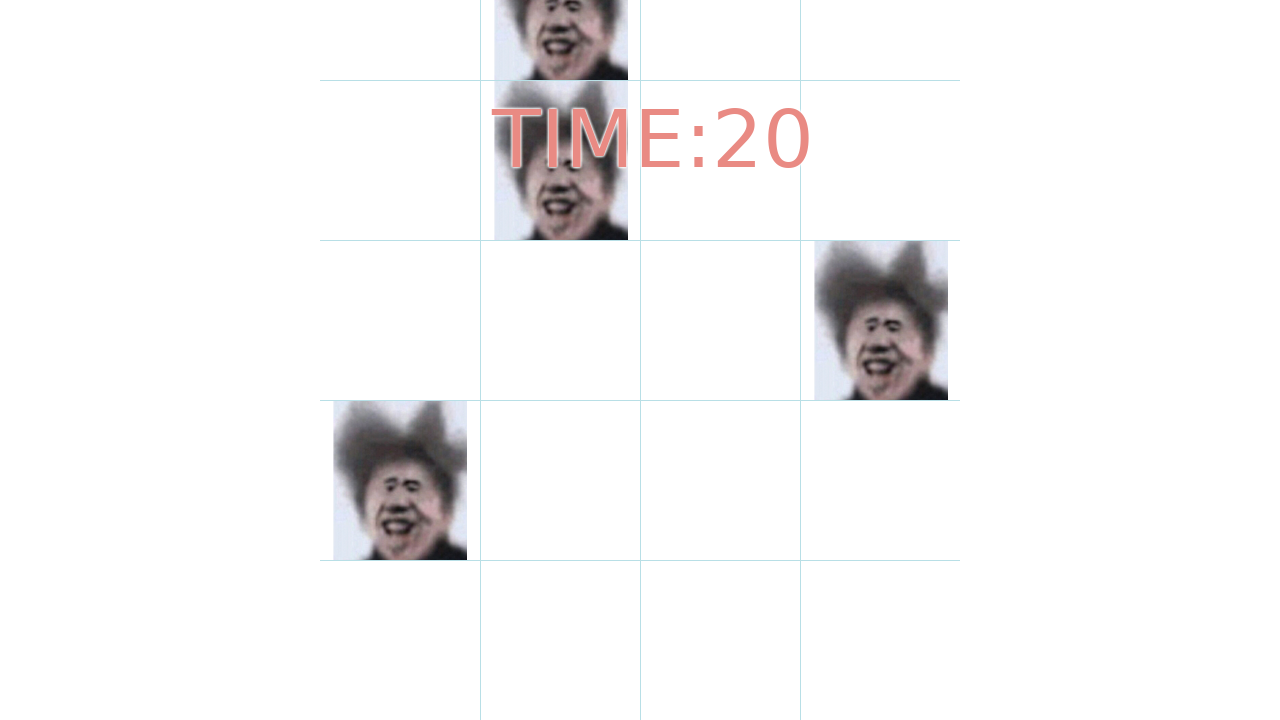

Retrieved class attribute for element #GameLayer1-7: block bl
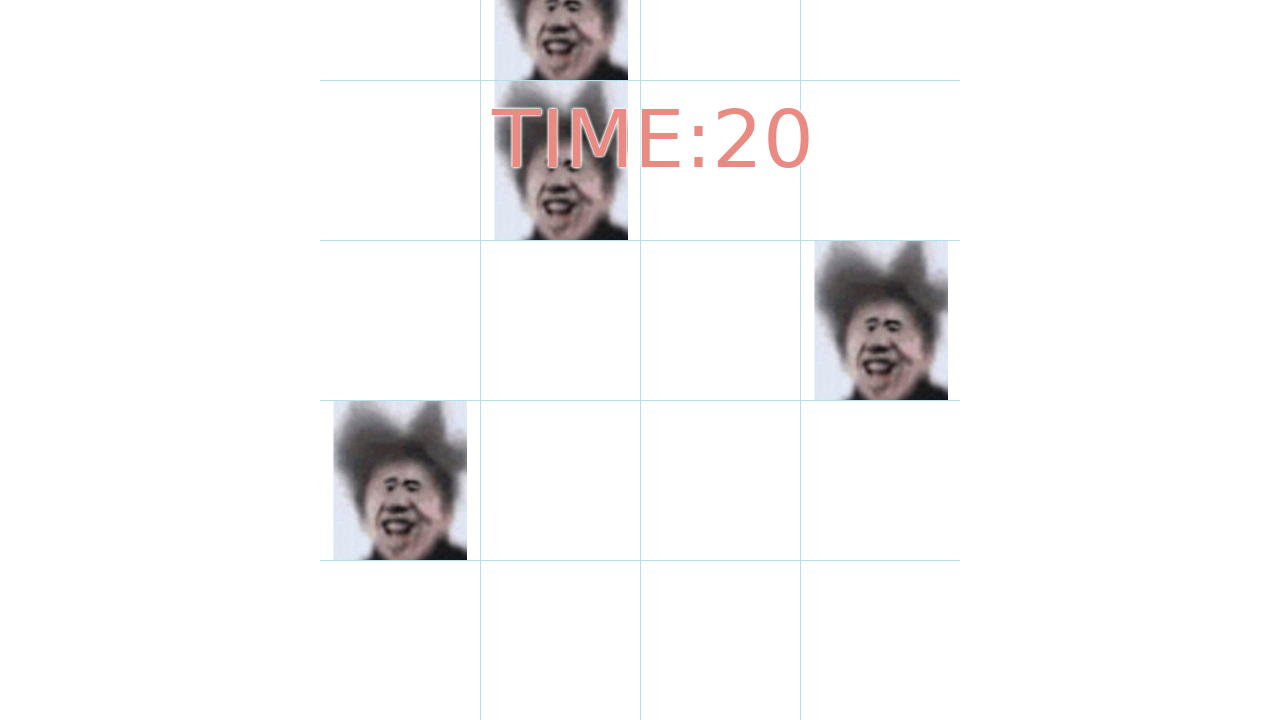

Clicked matching pair element with class 'block t2' at #GameLayer1-4 at (400, 480) on #GameLayer1-4
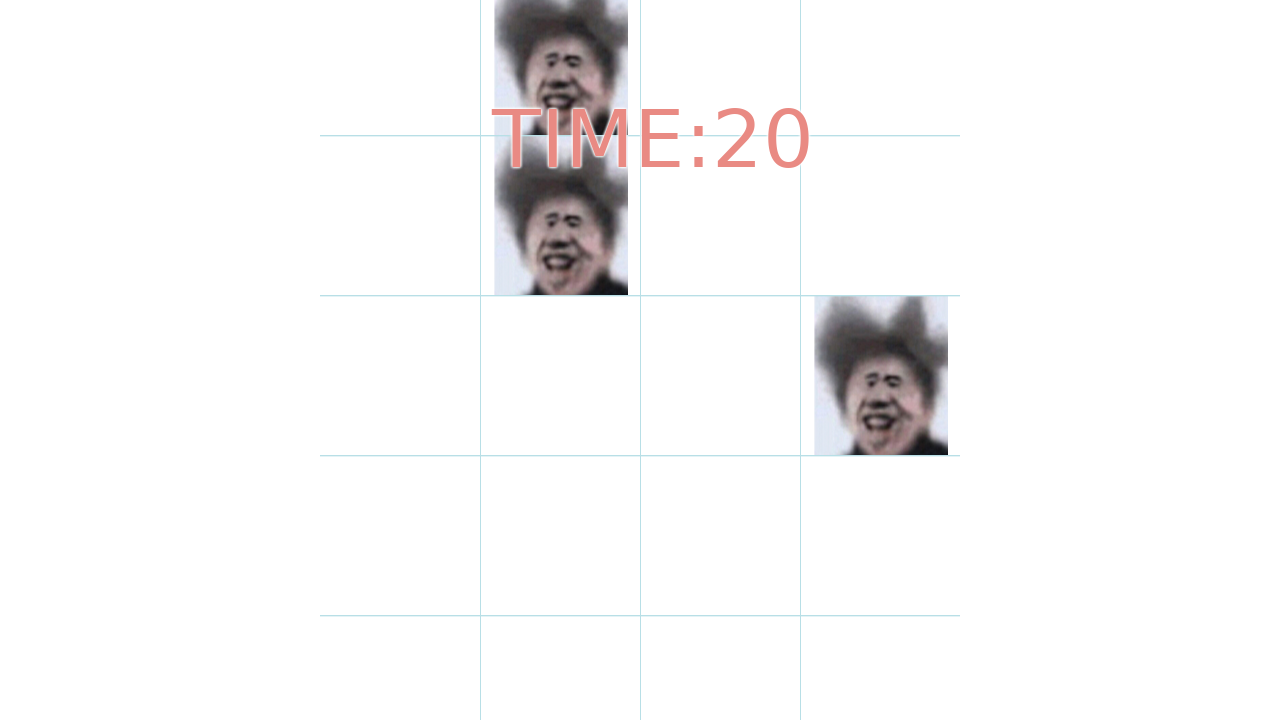

Waited 500ms for game to process clicks
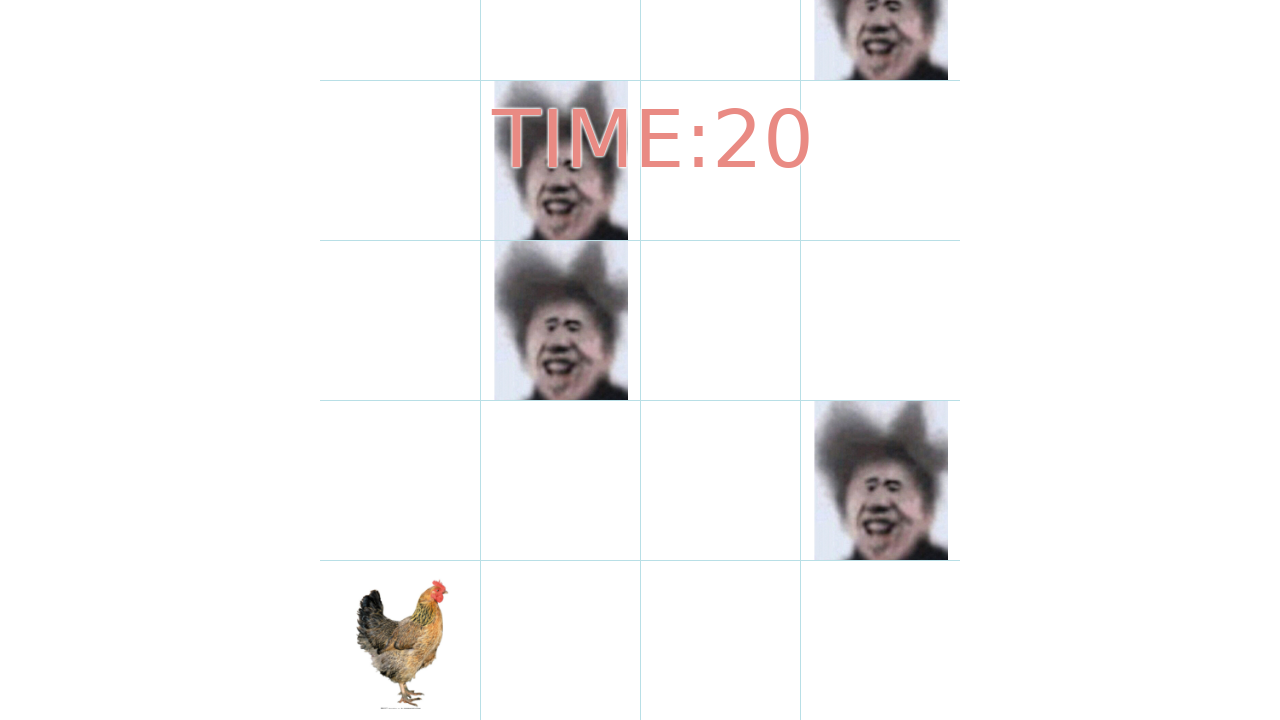

Retrieved class attribute for element #GameLayer1-8: block
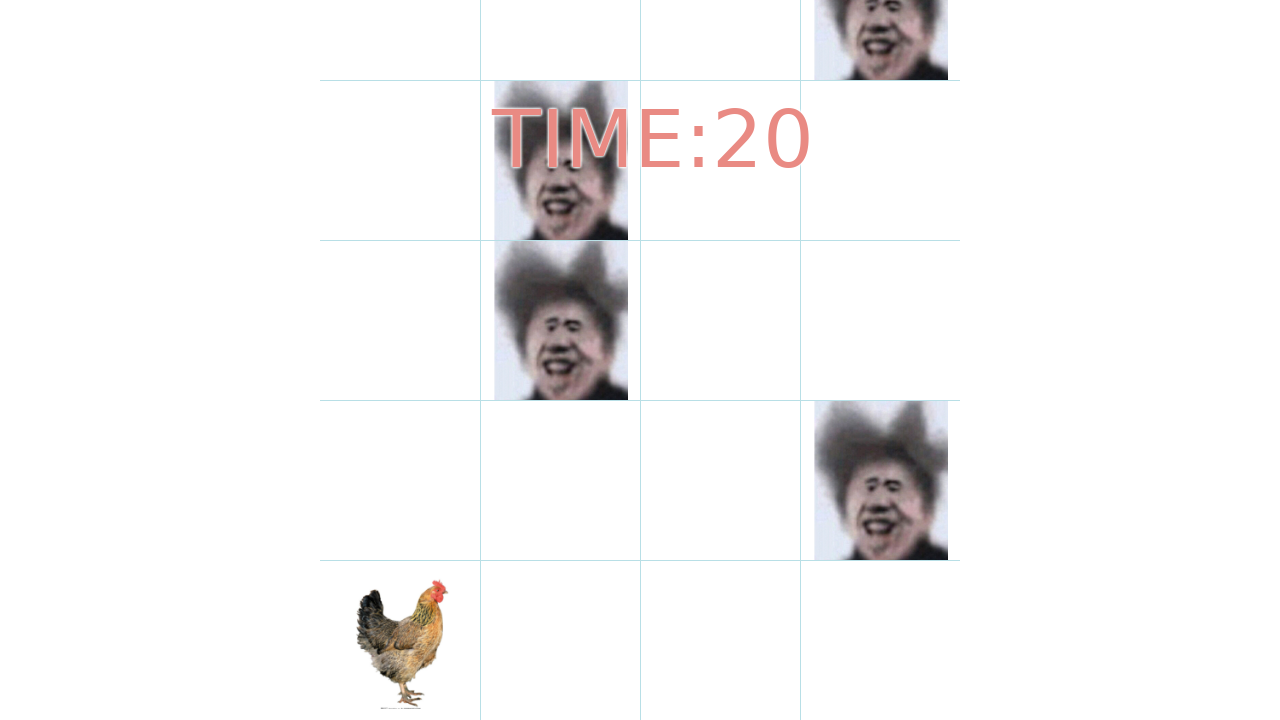

Retrieved class attribute for element #GameLayer1-9: block bl
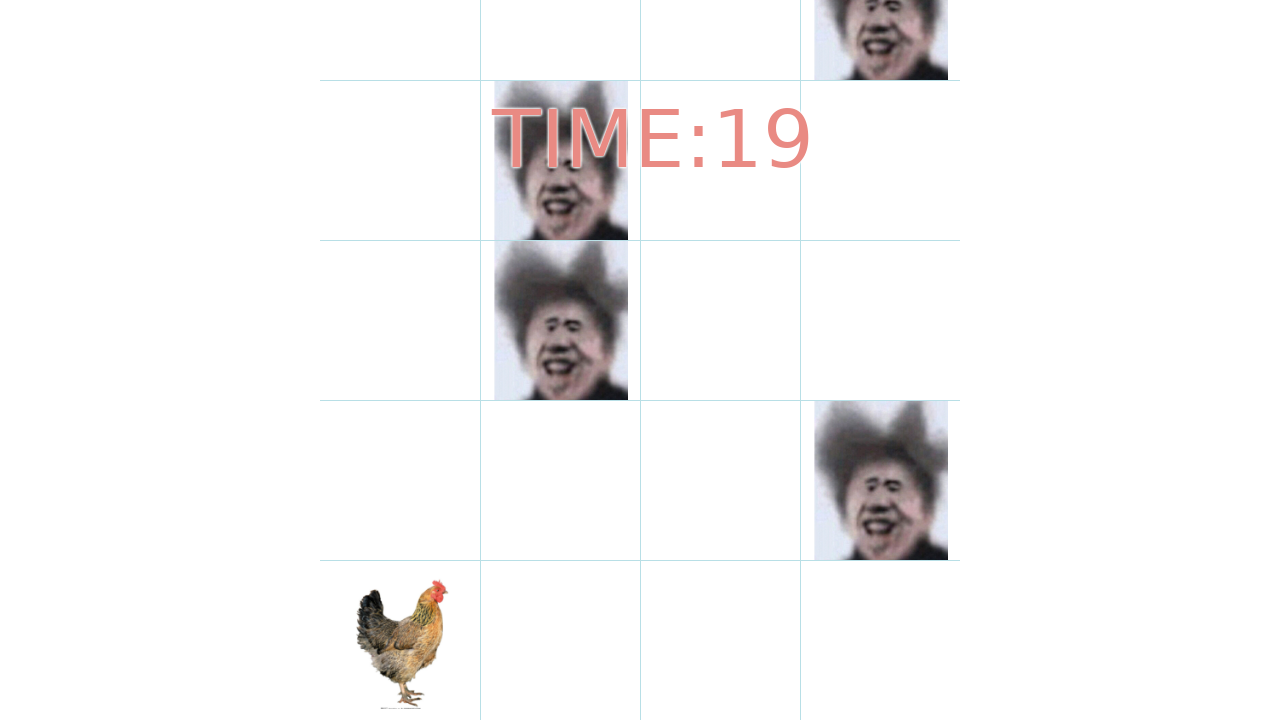

Retrieved class attribute for element #GameLayer1-10: block bl
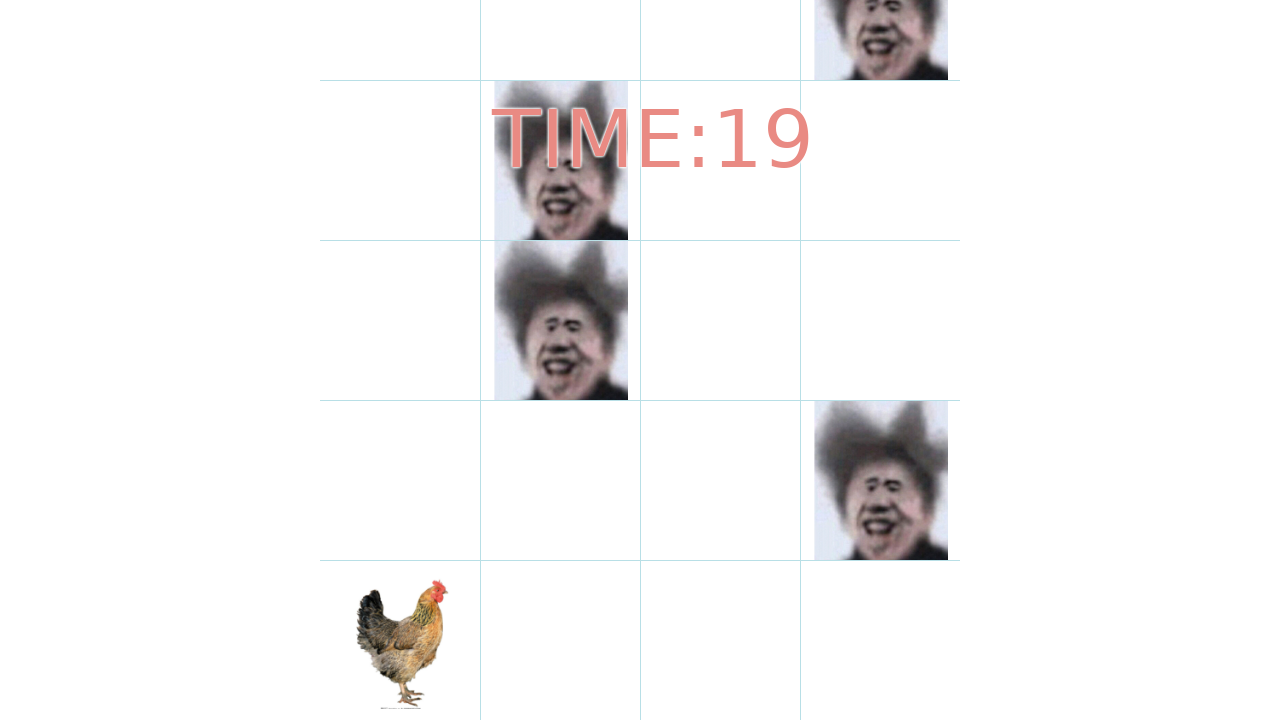

Retrieved class attribute for element #GameLayer1-11: block bl t4
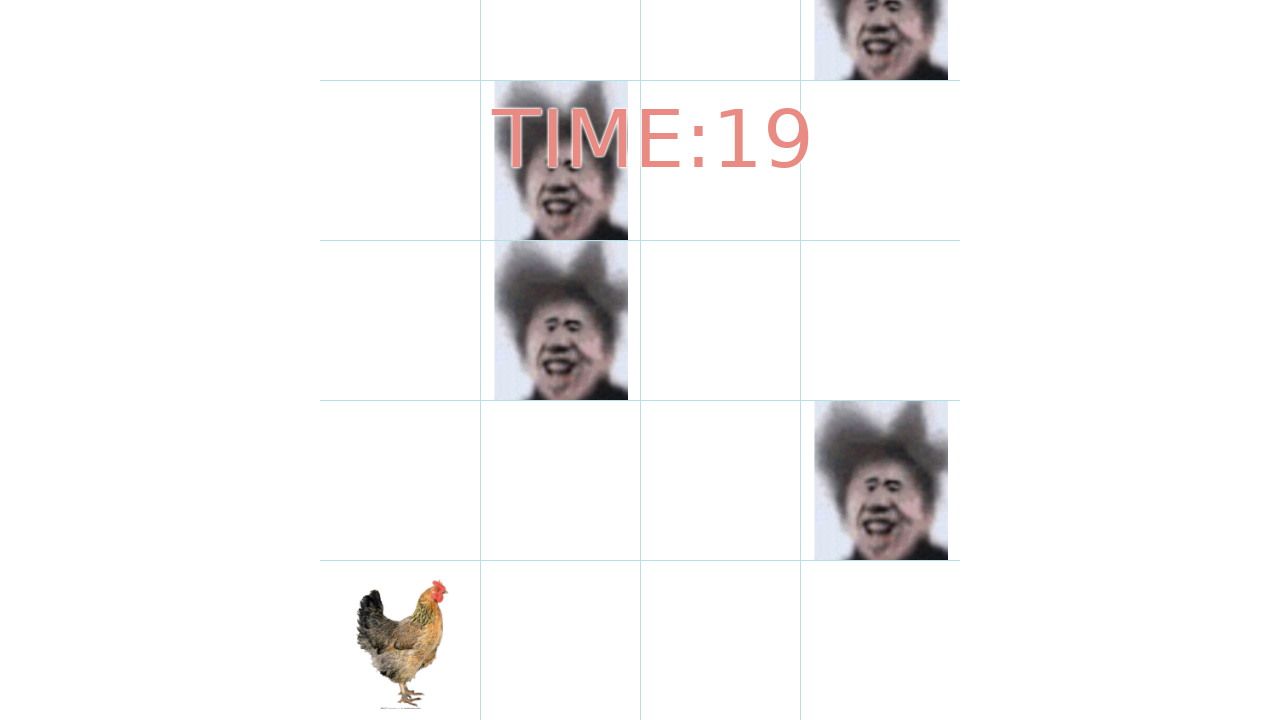

Clicked matching pair element with class 'block bl t4' at #GameLayer1-11 at (880, 480) on #GameLayer1-11
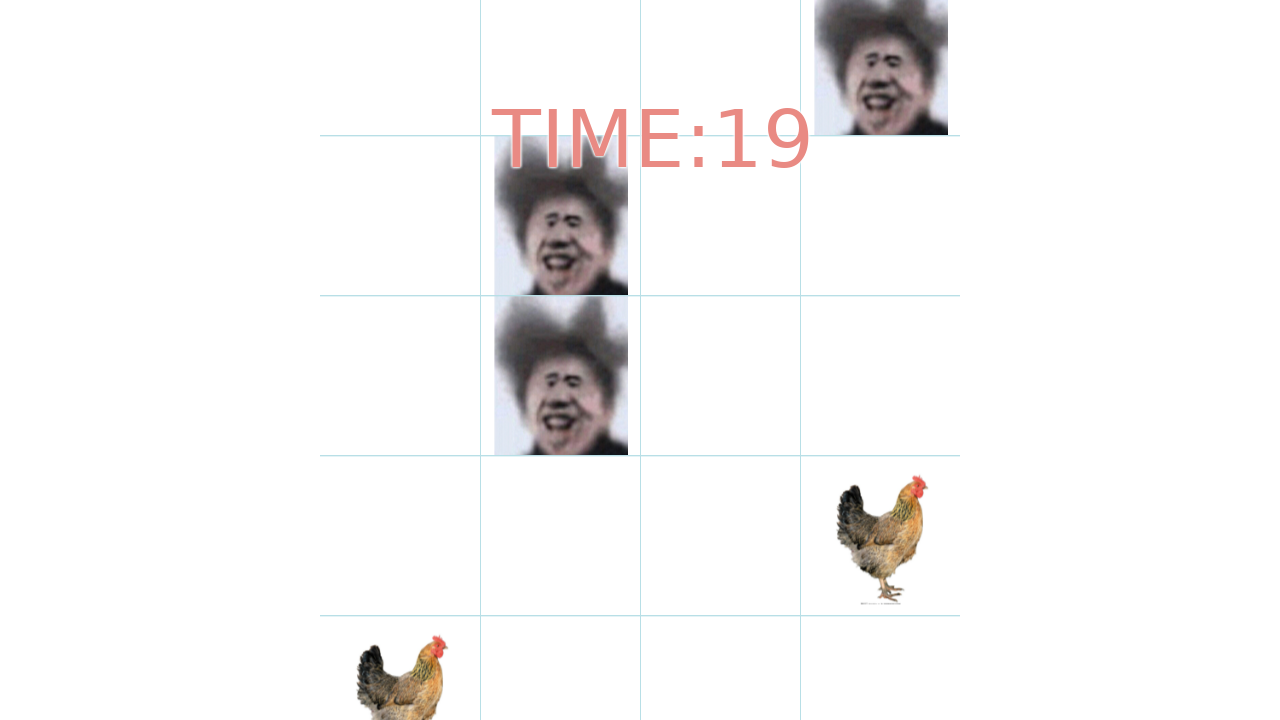

Waited 500ms for game to process clicks
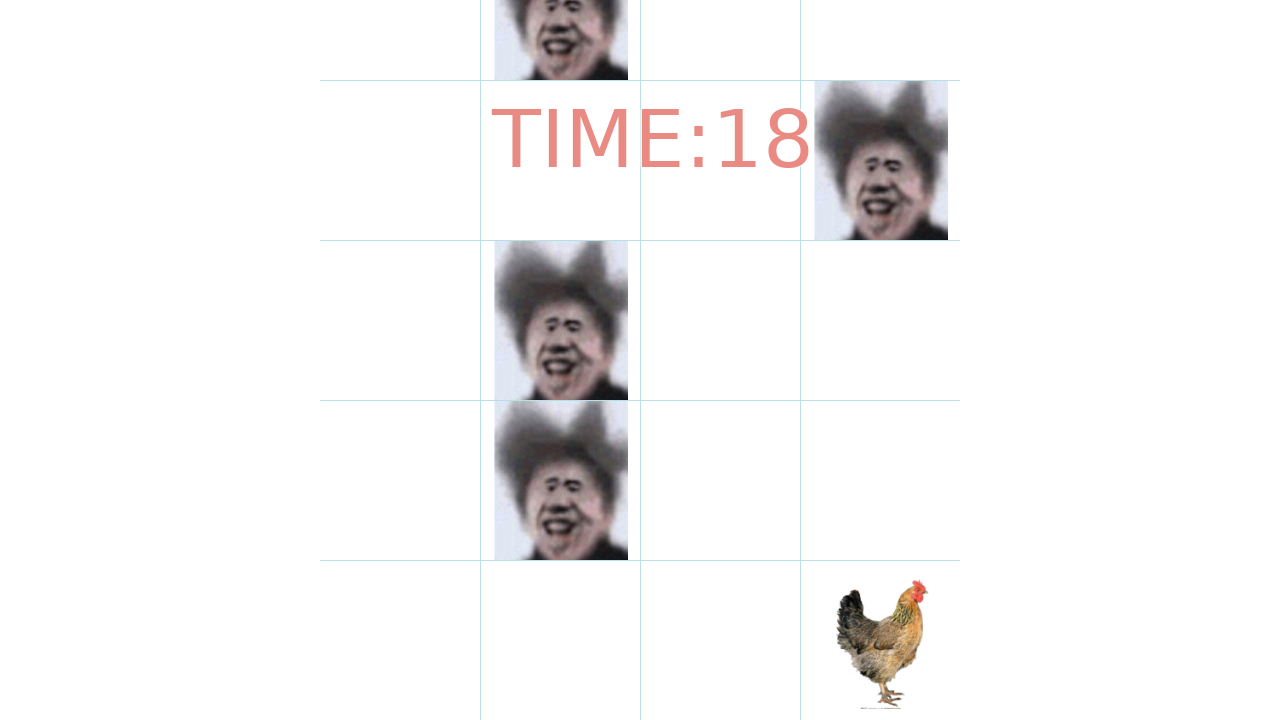

Retrieved class attribute for element #GameLayer1-12: block
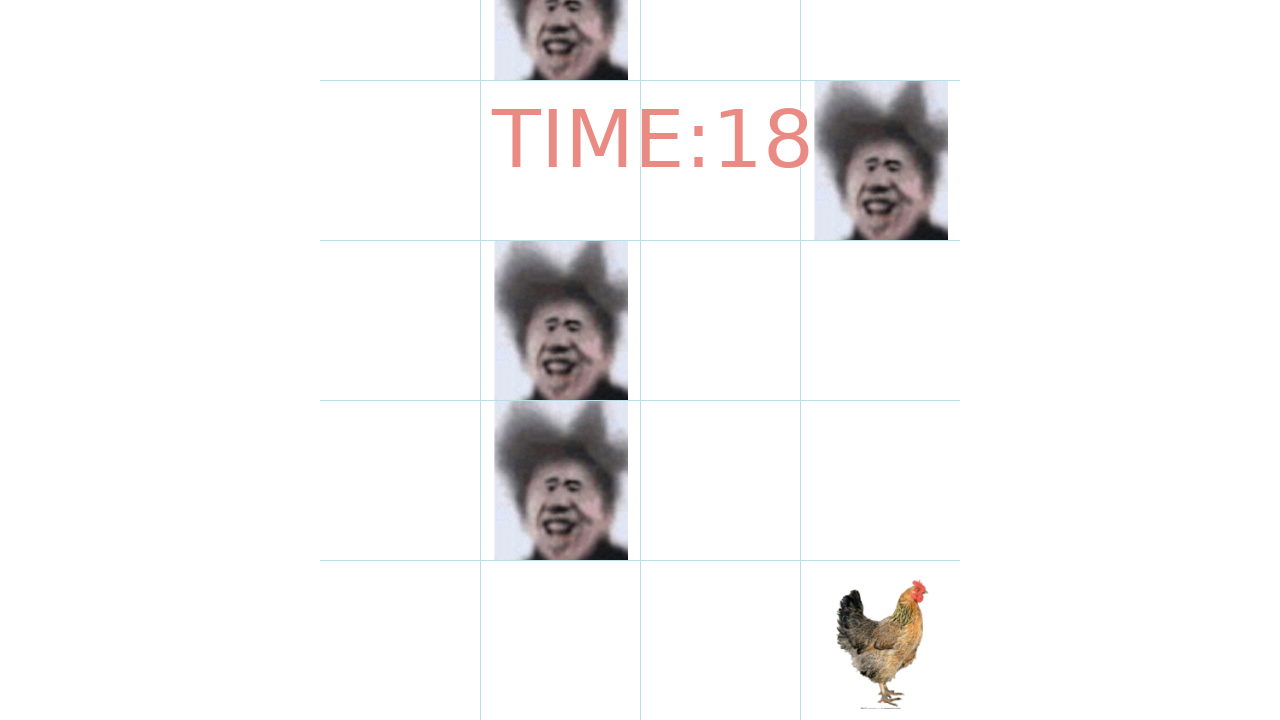

Retrieved class attribute for element #GameLayer1-13: block bl t5
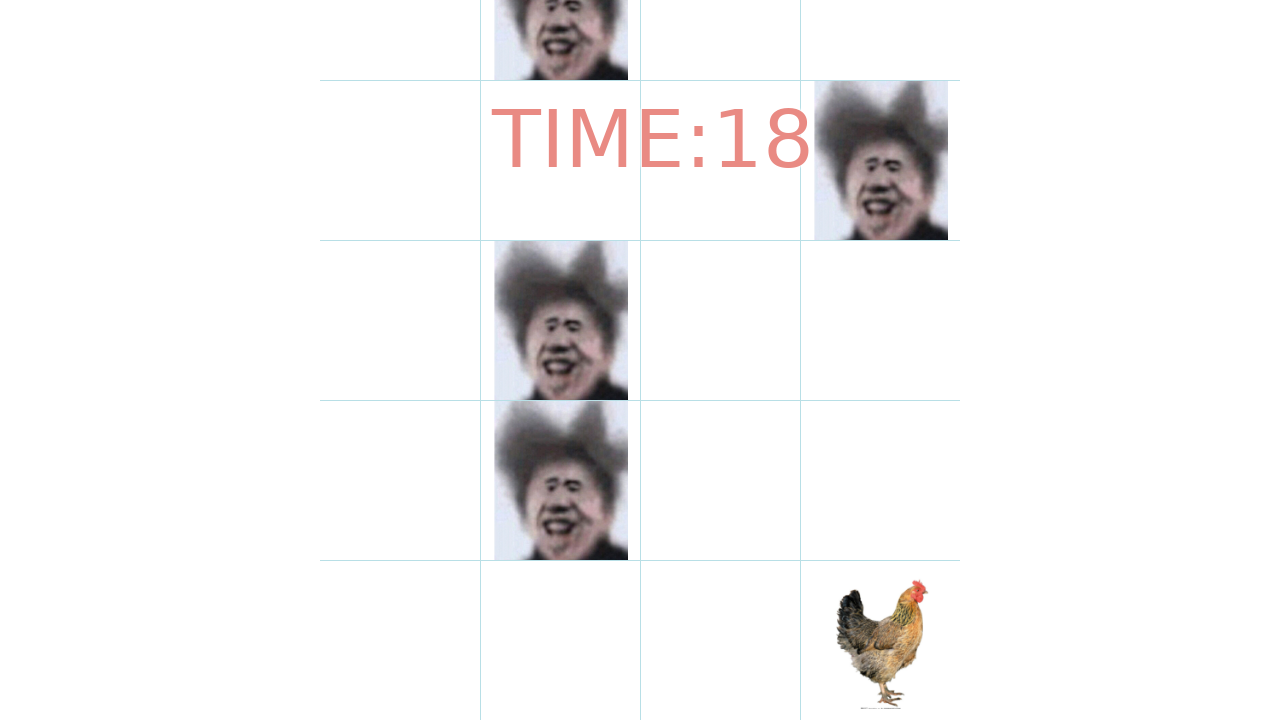

Retrieved class attribute for element #GameLayer1-14: block bl
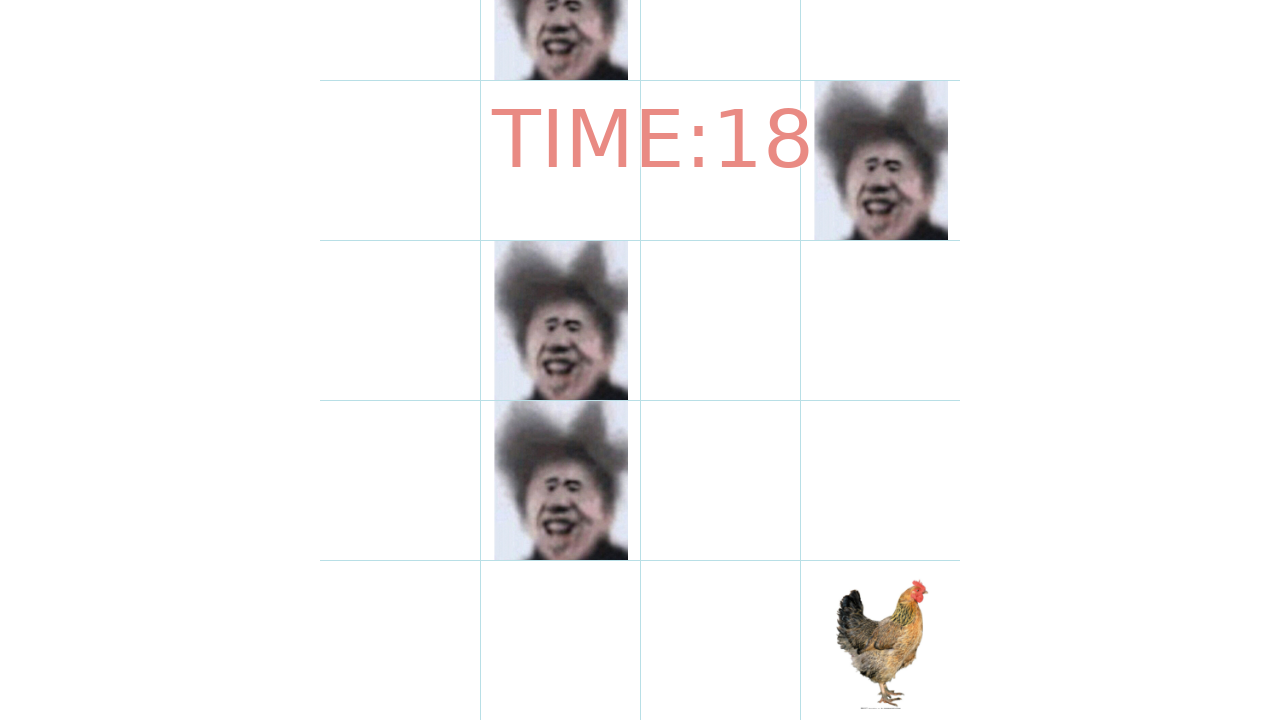

Retrieved class attribute for element #GameLayer1-15: block bl
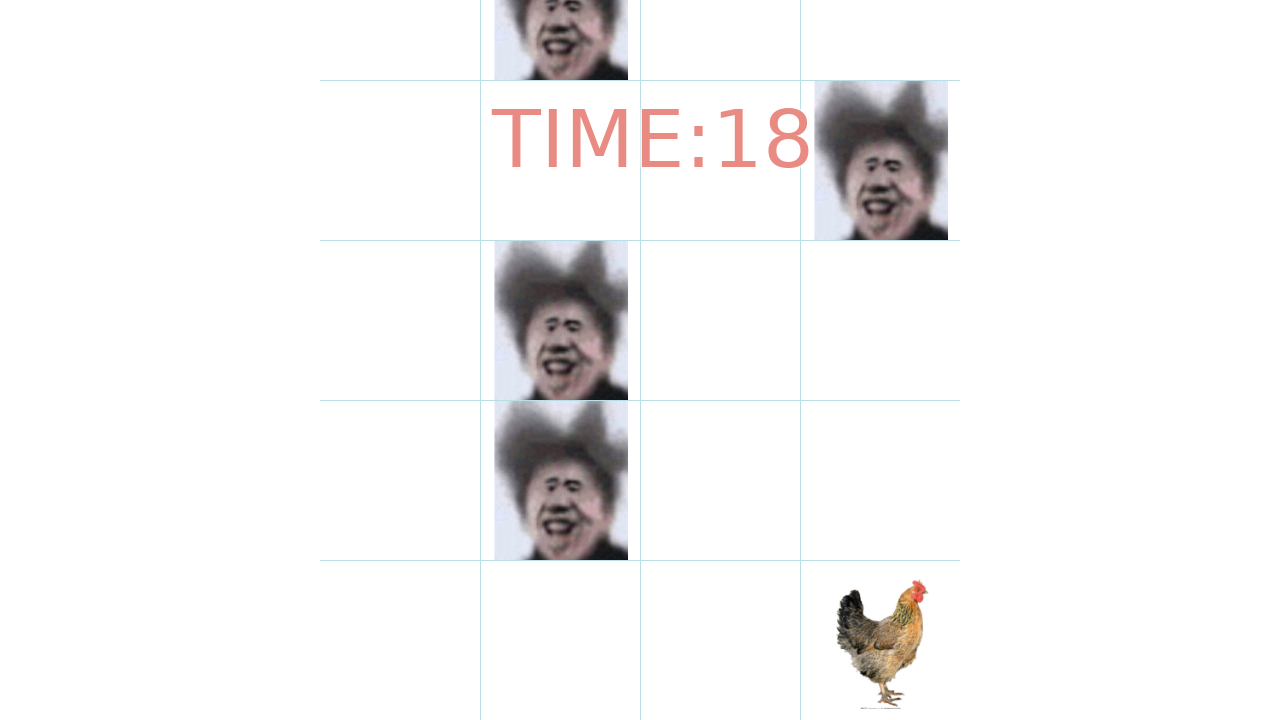

Clicked matching pair element with class 'block bl t5' at #GameLayer1-13 at (560, 480) on #GameLayer1-13
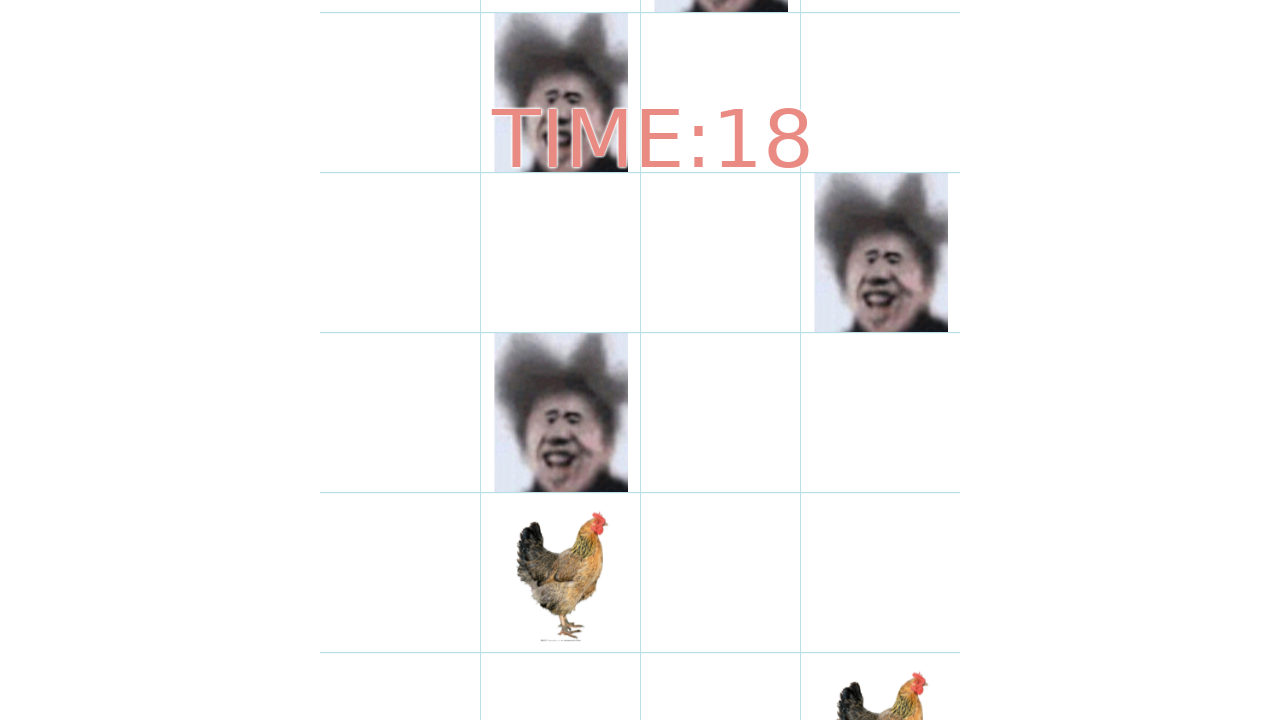

Waited 500ms for game to process clicks
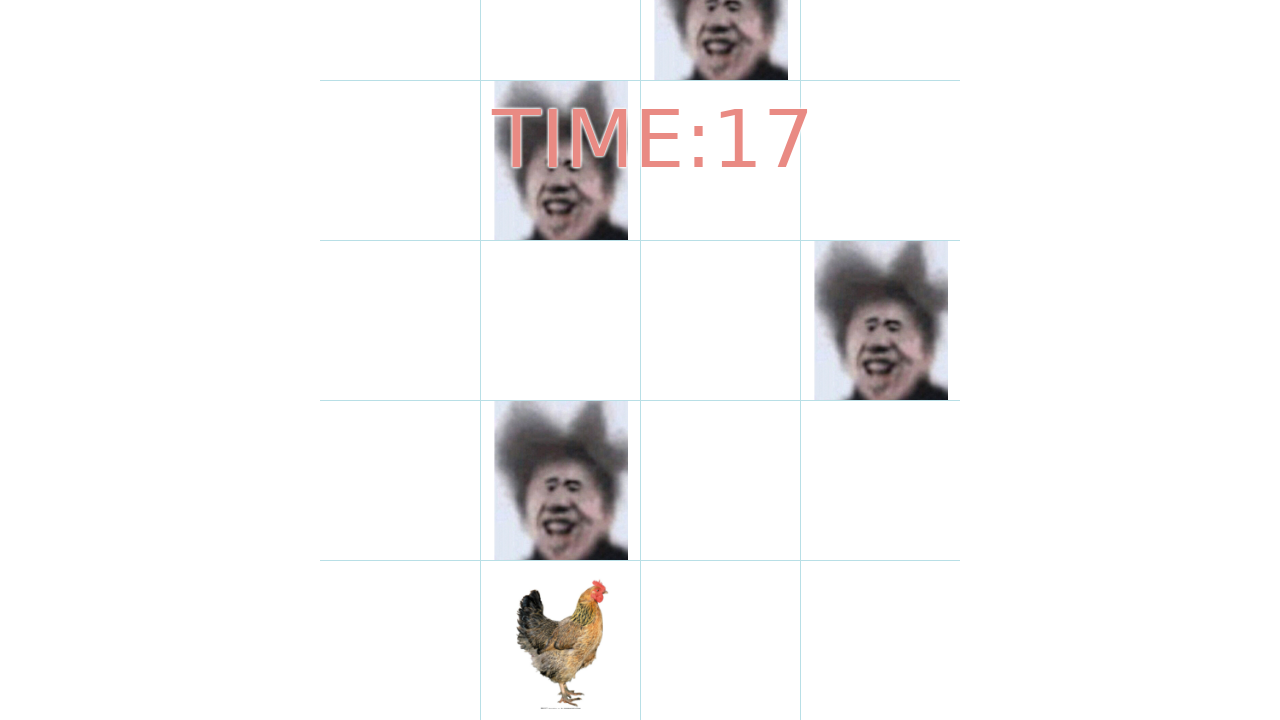

Retrieved class attribute for element #GameLayer1-16: block
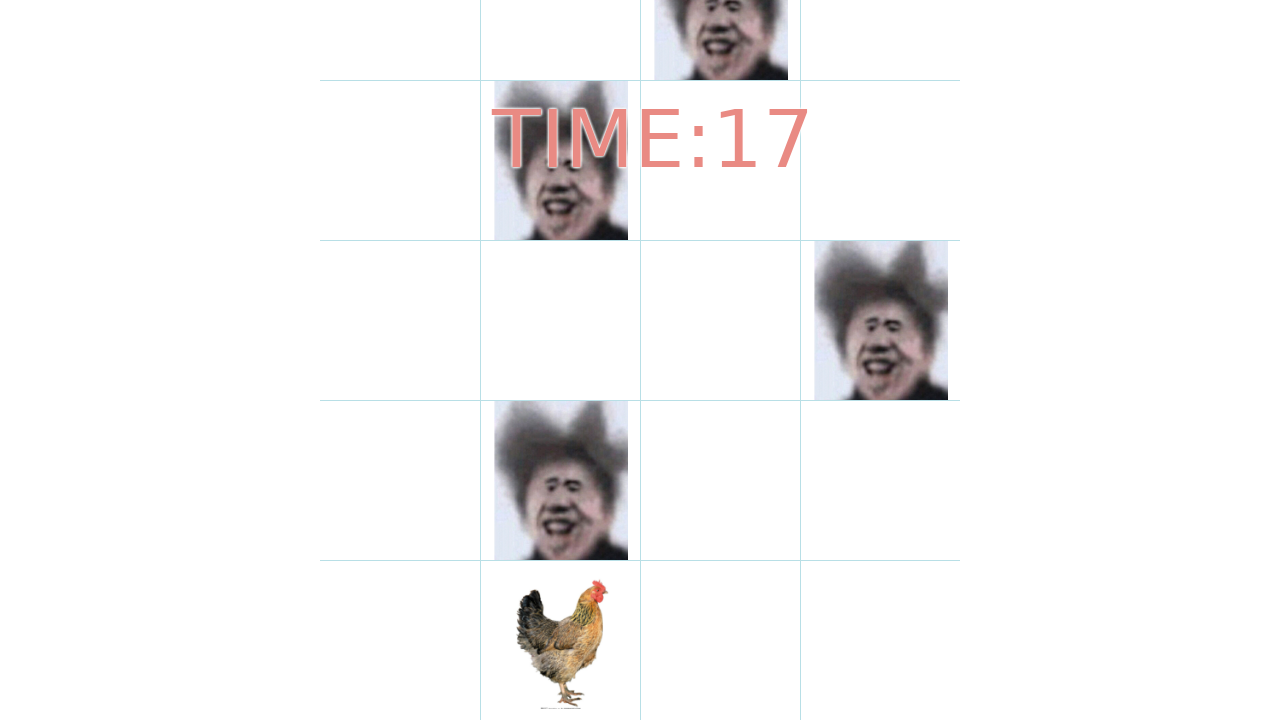

Retrieved class attribute for element #GameLayer1-17: block bl t5
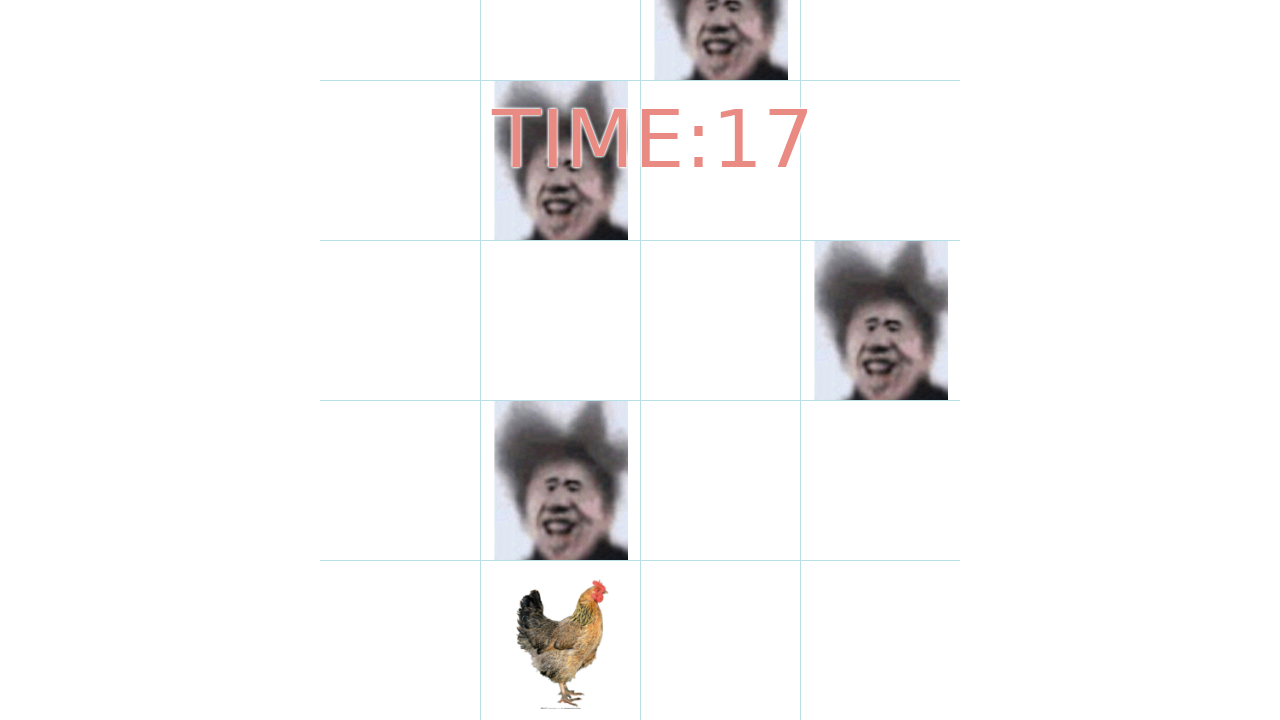

Retrieved class attribute for element #GameLayer1-18: block bl
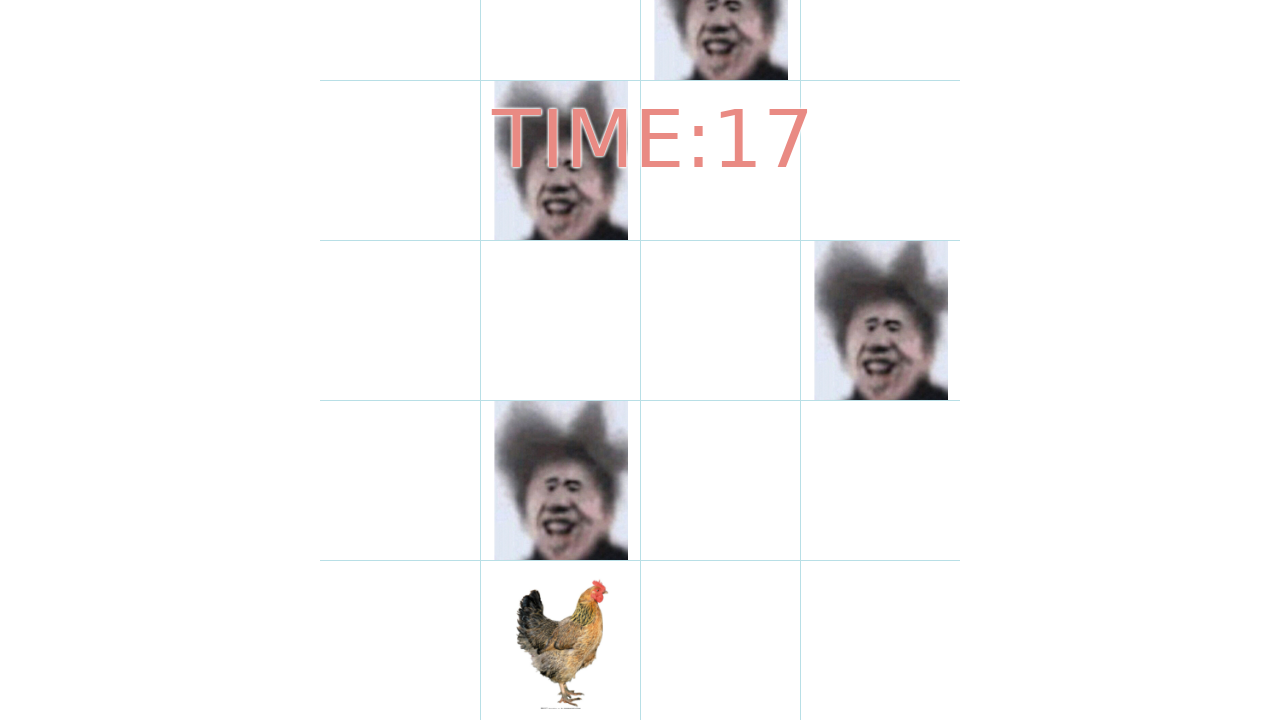

Retrieved class attribute for element #GameLayer1-19: block bl
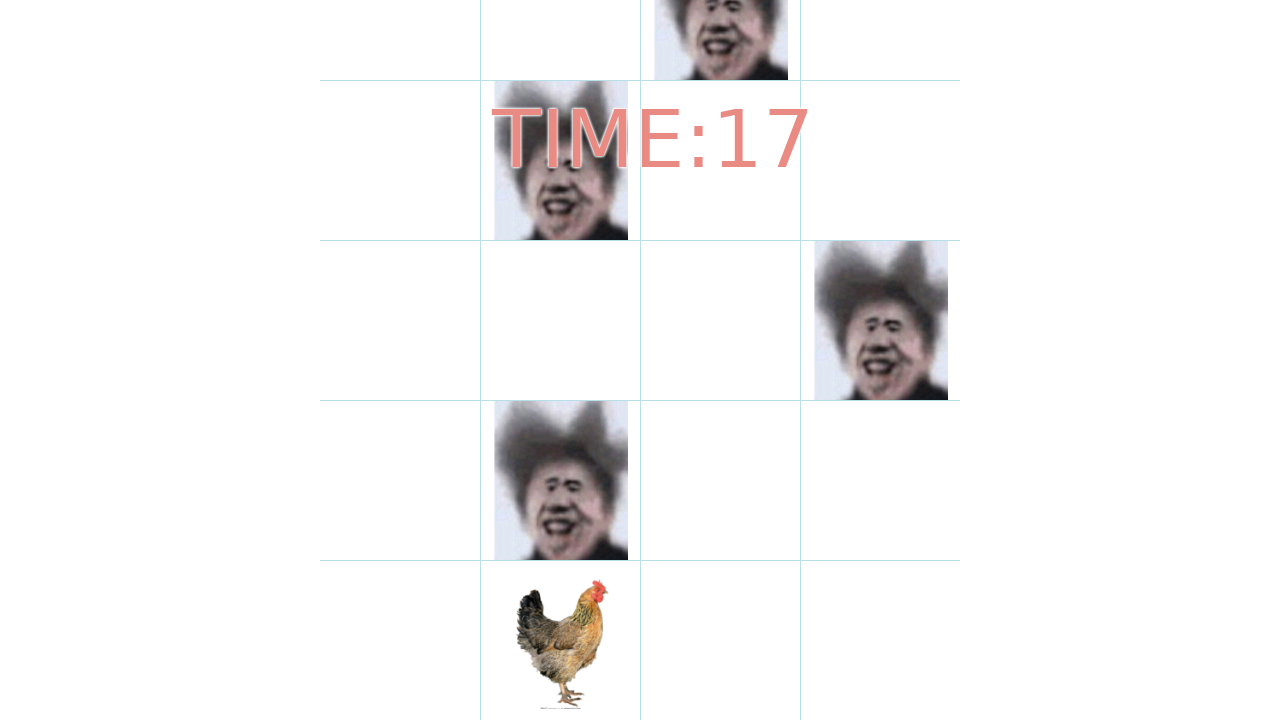

Clicked matching pair element with class 'block bl t5' at #GameLayer1-17 at (560, 480) on #GameLayer1-17
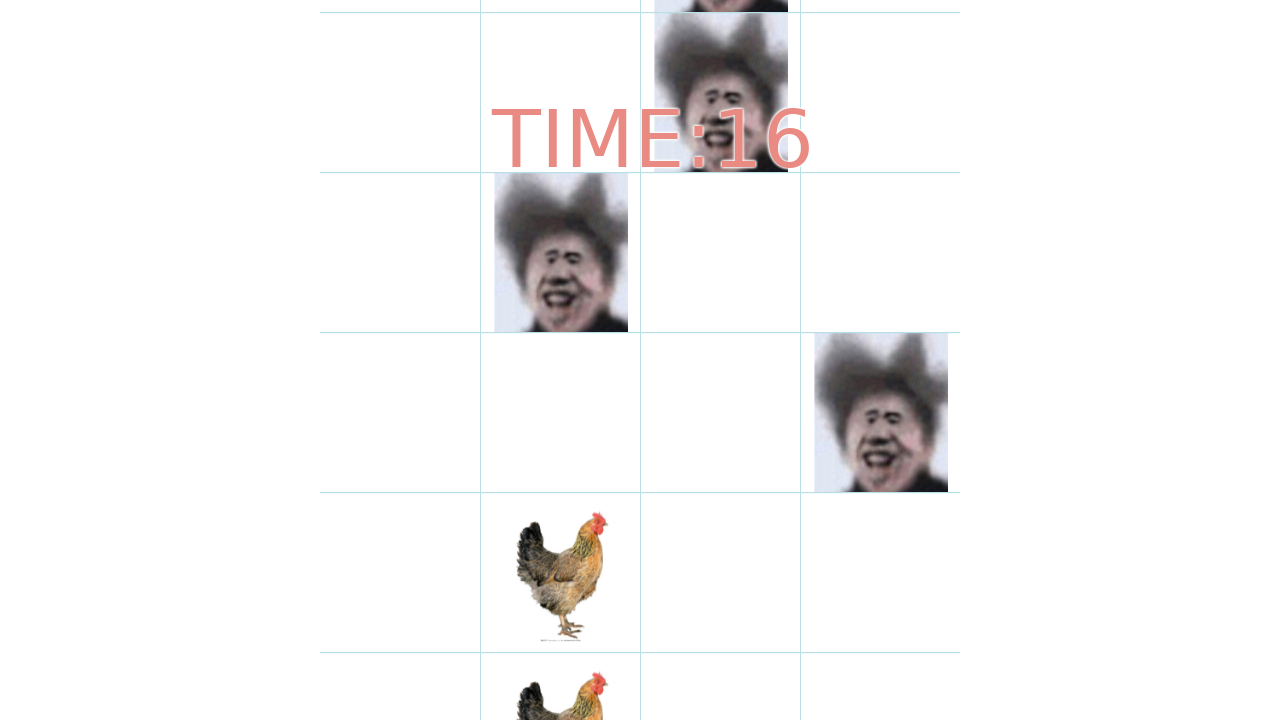

Waited 500ms for game to process clicks
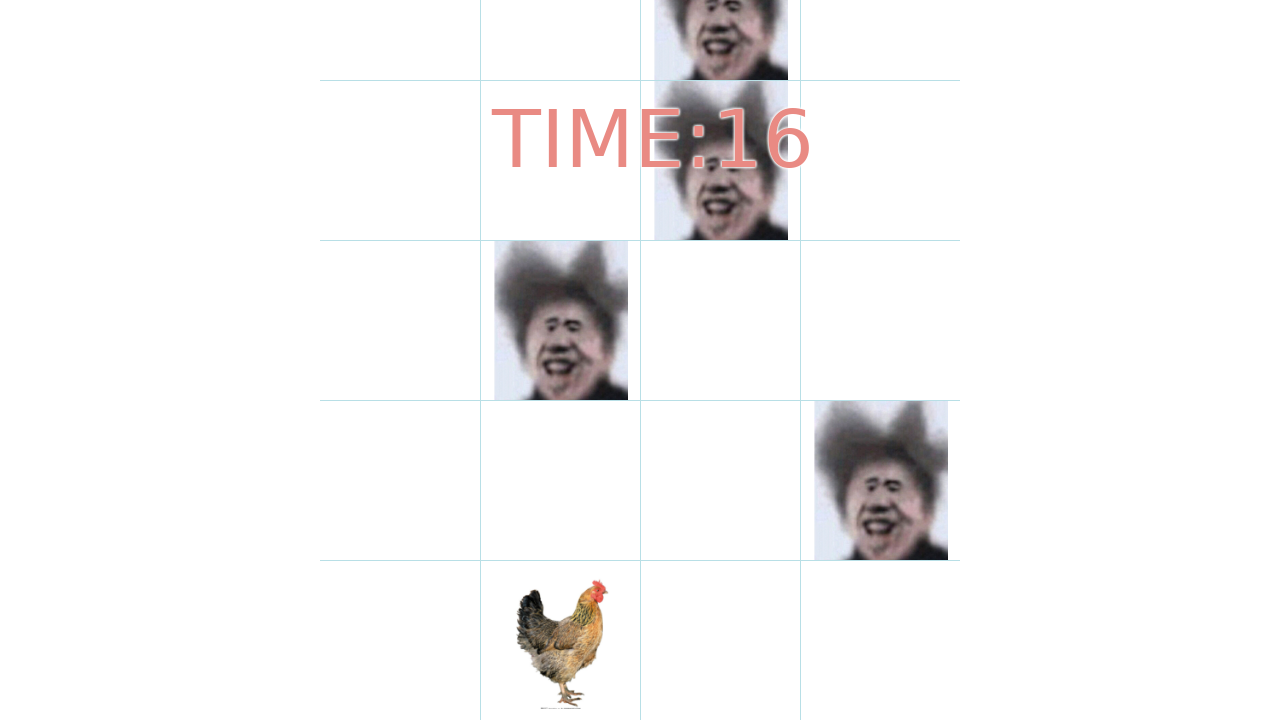

Retrieved class attribute for element #GameLayer1-20: block
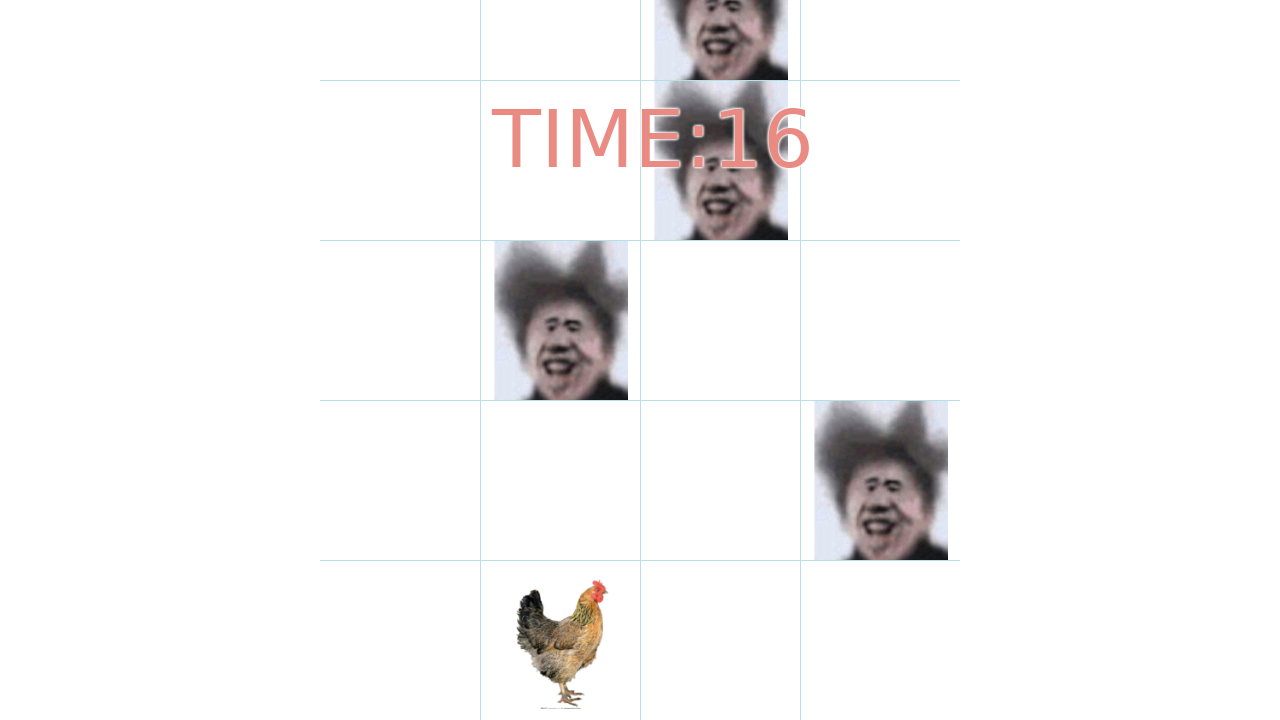

Retrieved class attribute for element #GameLayer1-21: block bl
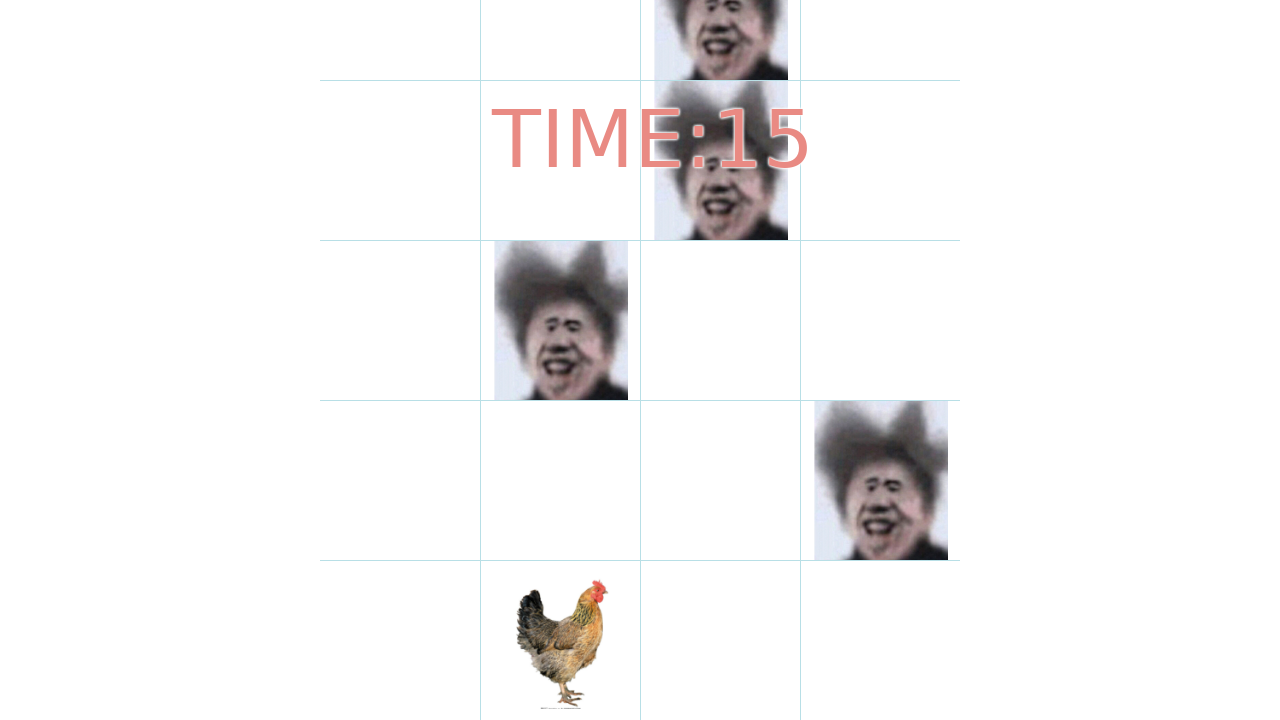

Retrieved class attribute for element #GameLayer1-22: block bl
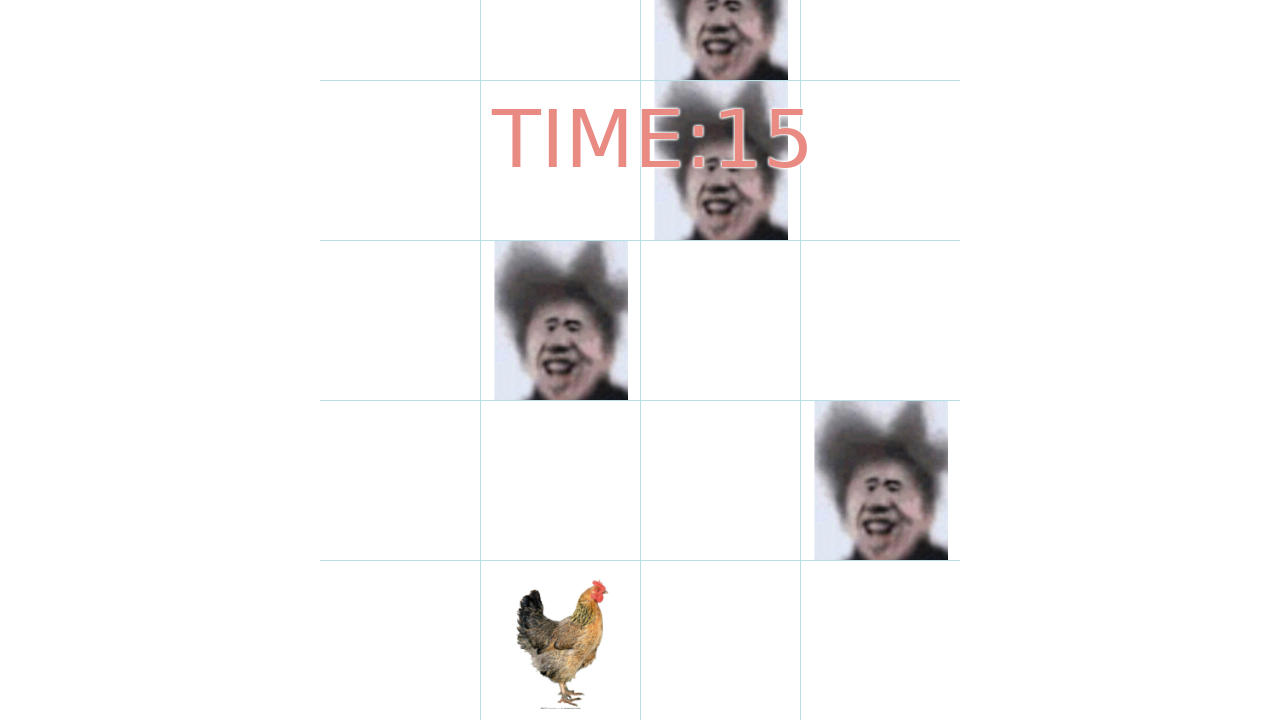

Retrieved class attribute for element #GameLayer1-23: block bl t3
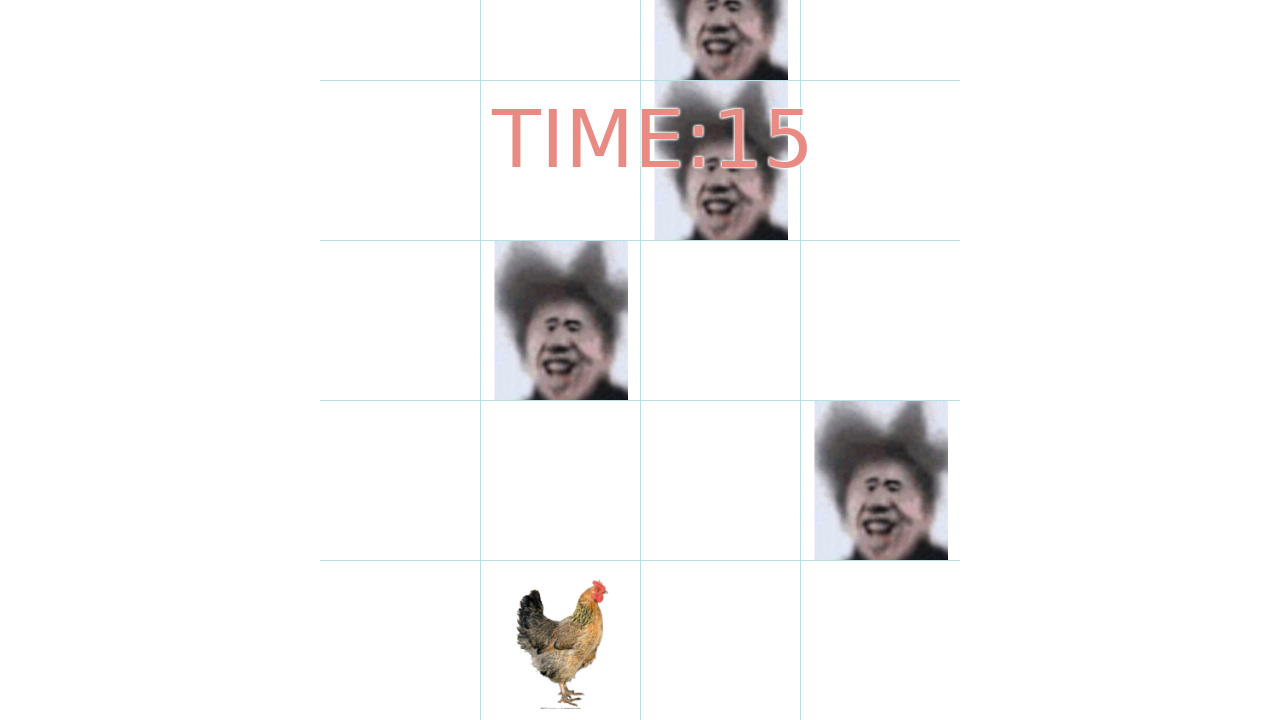

Clicked matching pair element with class 'block bl t3' at #GameLayer1-23 at (880, 480) on #GameLayer1-23
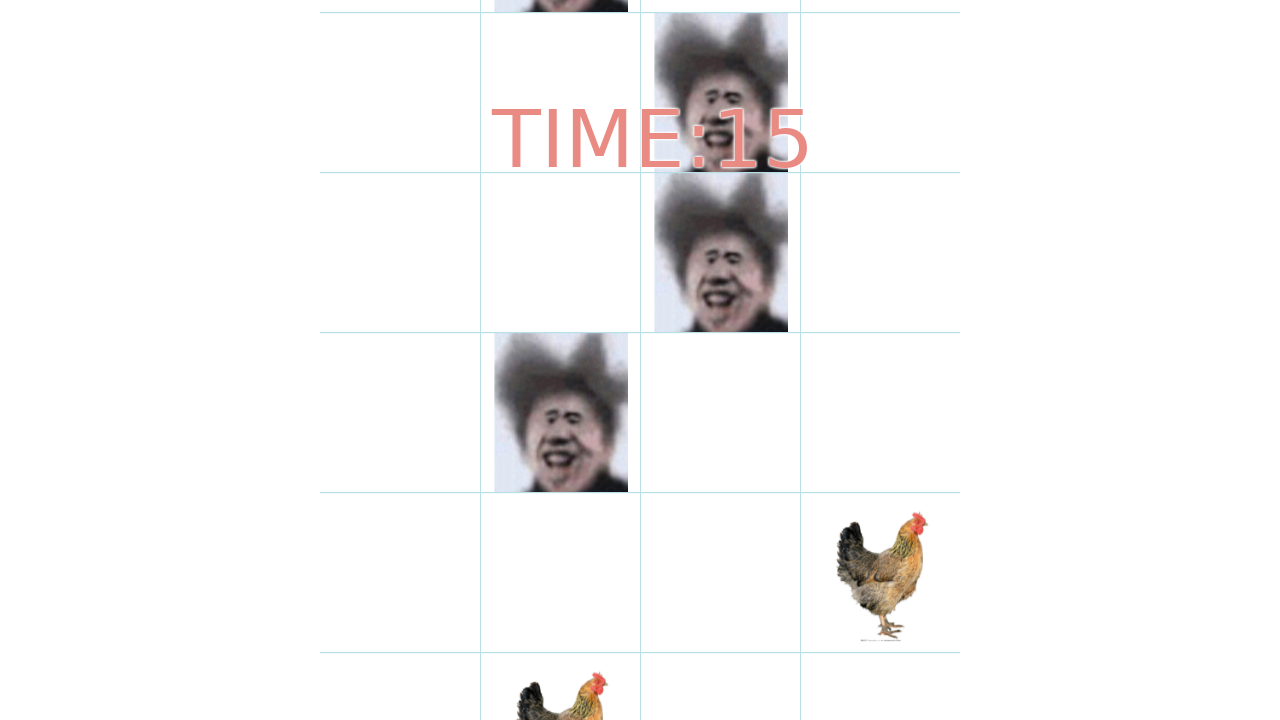

Waited 500ms for game to process clicks
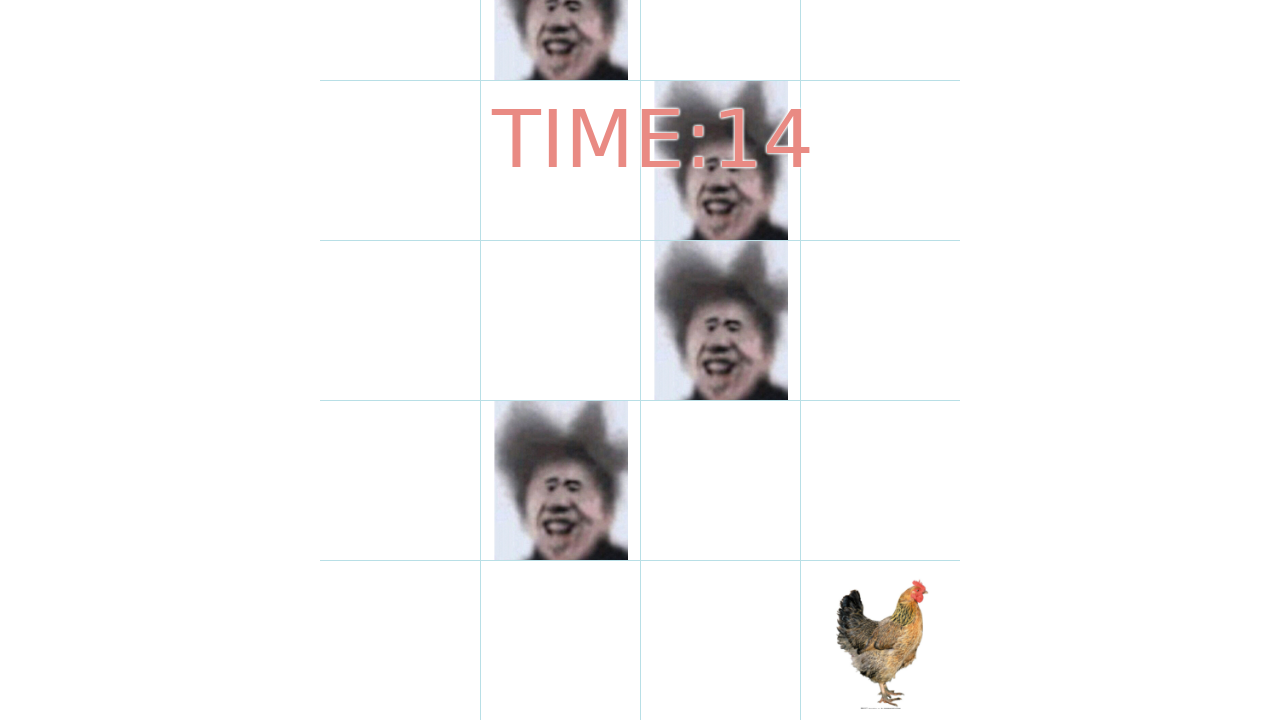

Retrieved class attribute for element #GameLayer1-24: block
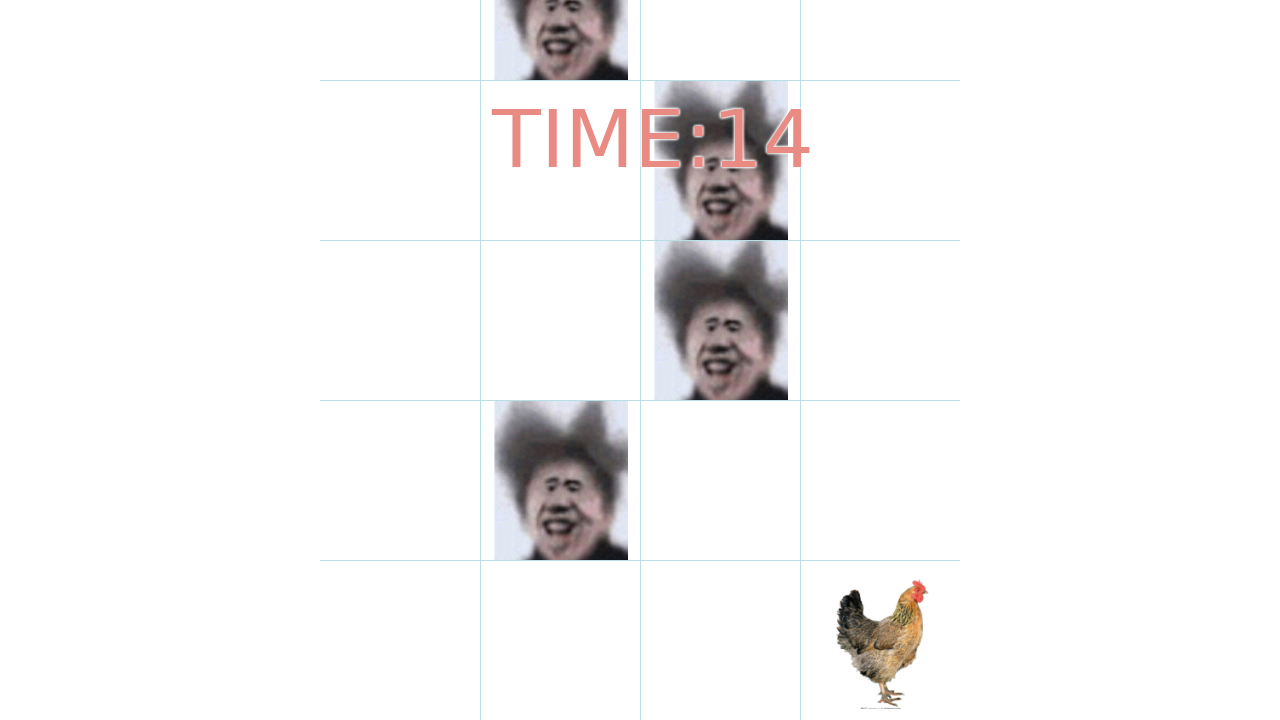

Retrieved class attribute for element #GameLayer1-25: block bl t1
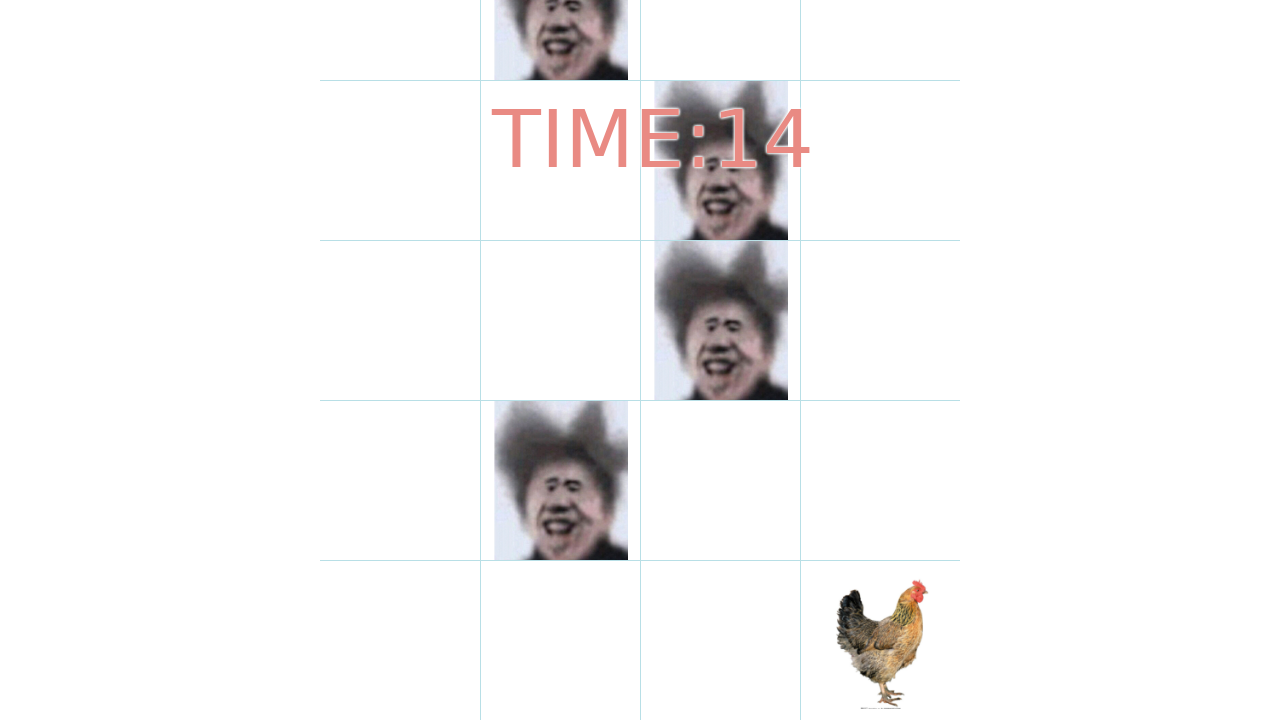

Retrieved class attribute for element #GameLayer1-26: block bl
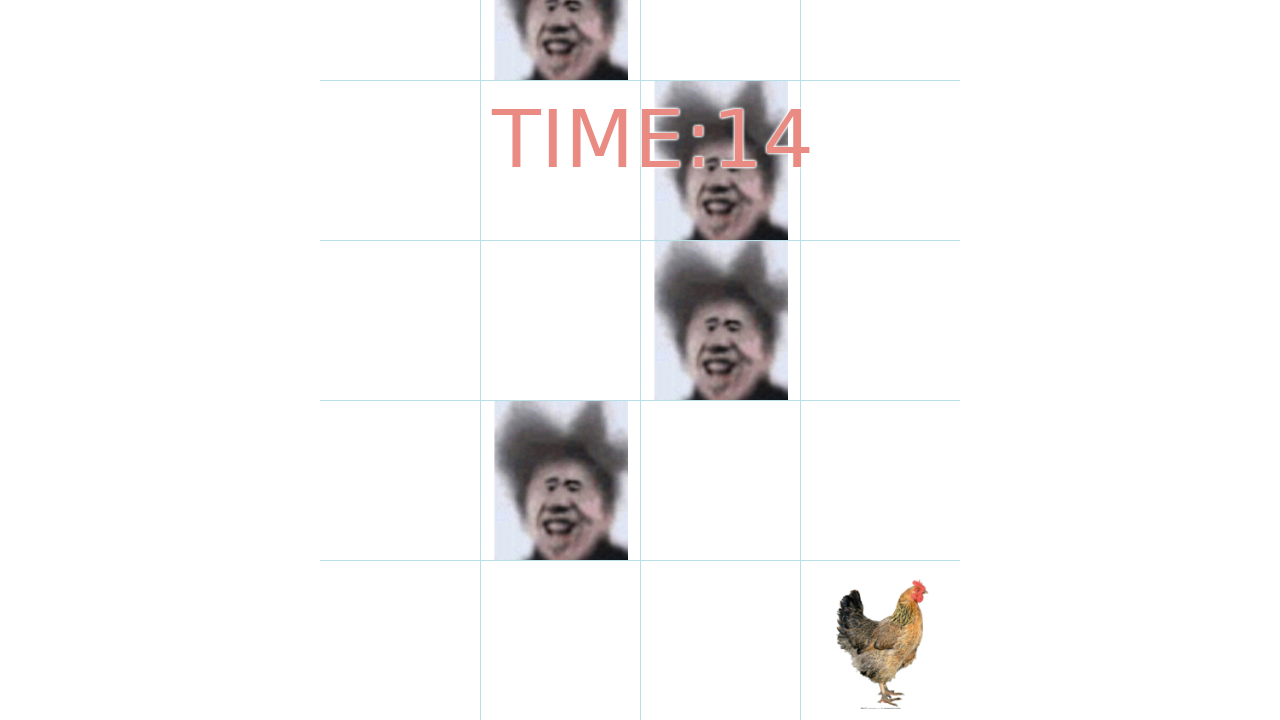

Retrieved class attribute for element #GameLayer1-27: block bl
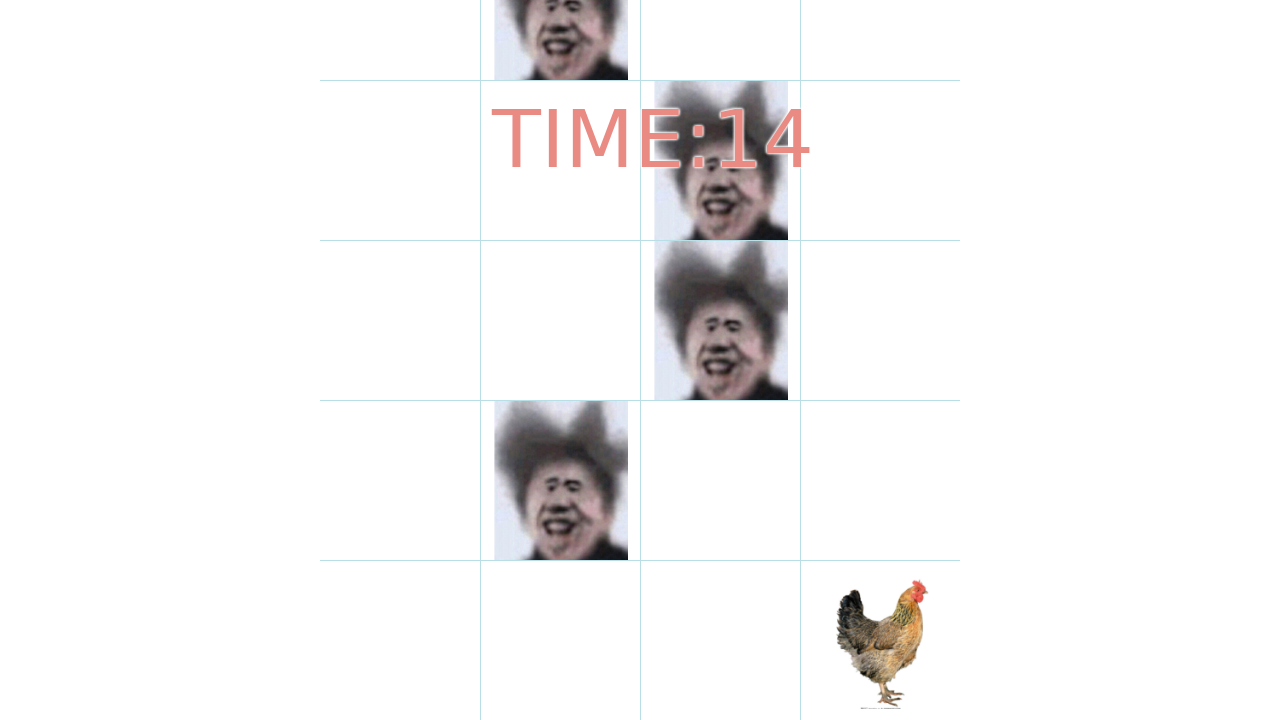

Clicked matching pair element with class 'block bl t1' at #GameLayer1-25 at (560, 480) on #GameLayer1-25
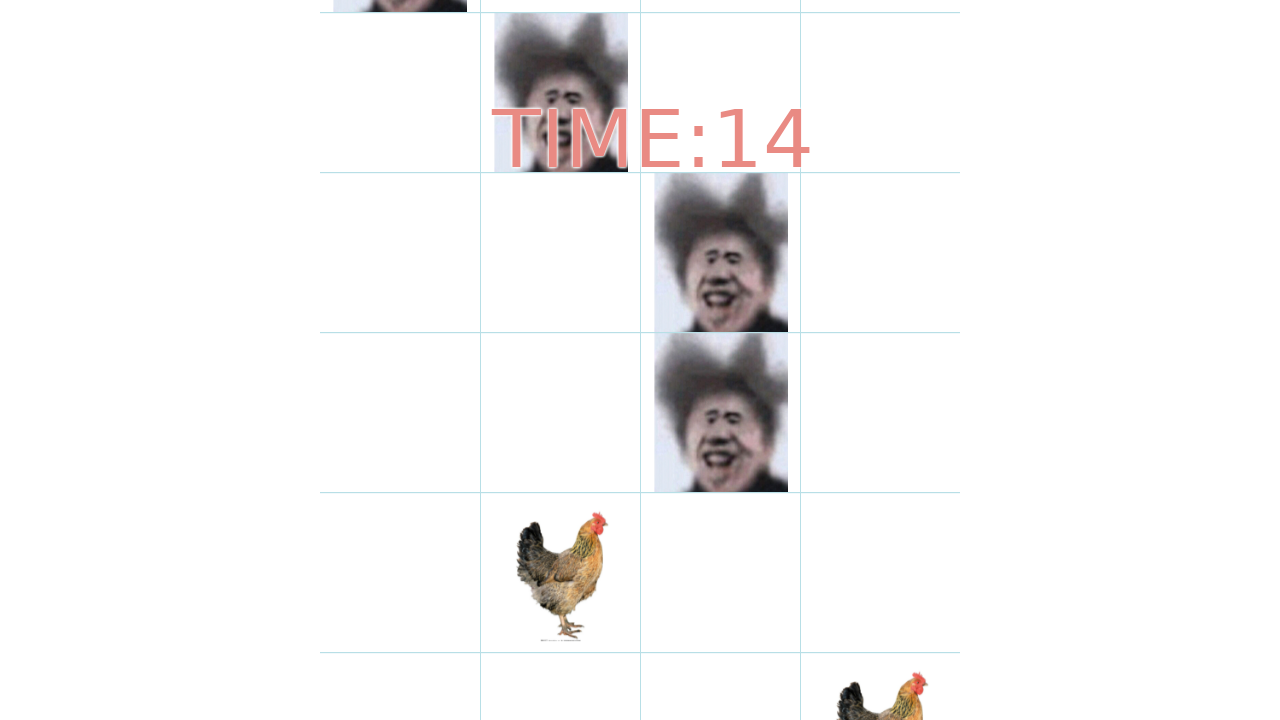

Waited 500ms for game to process clicks
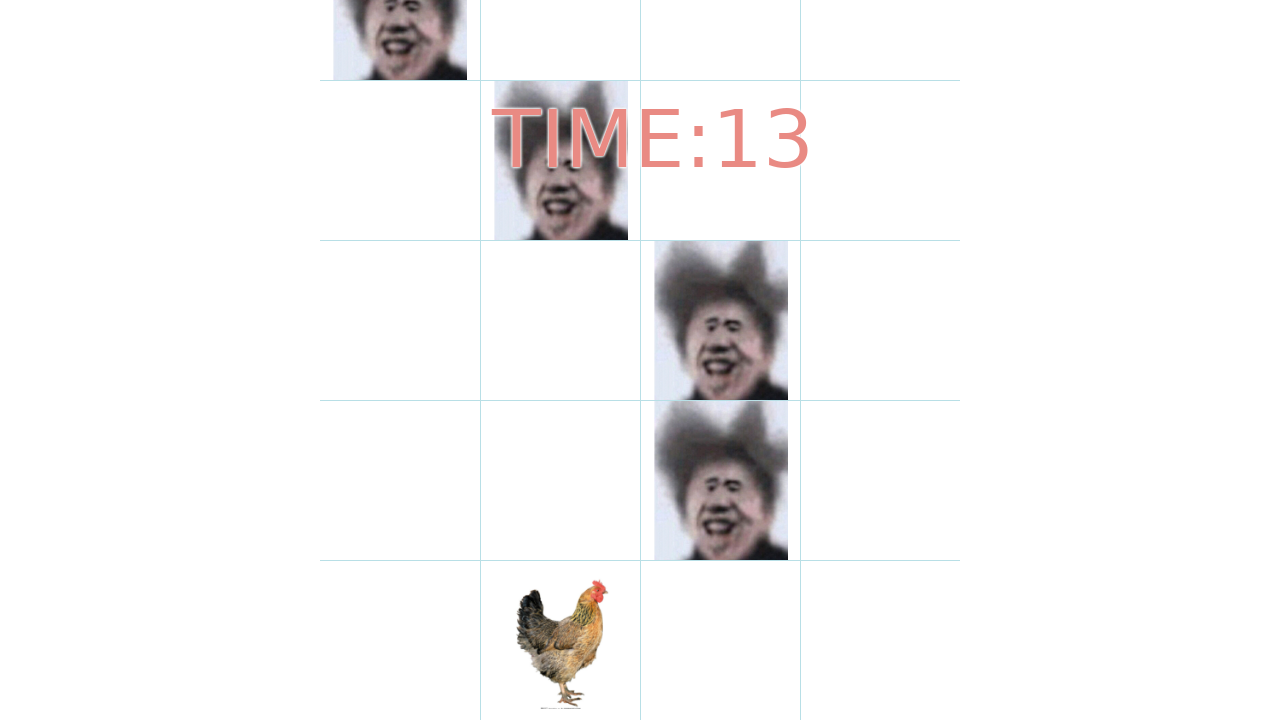

Retrieved class attribute for element #GameLayer1-28: block
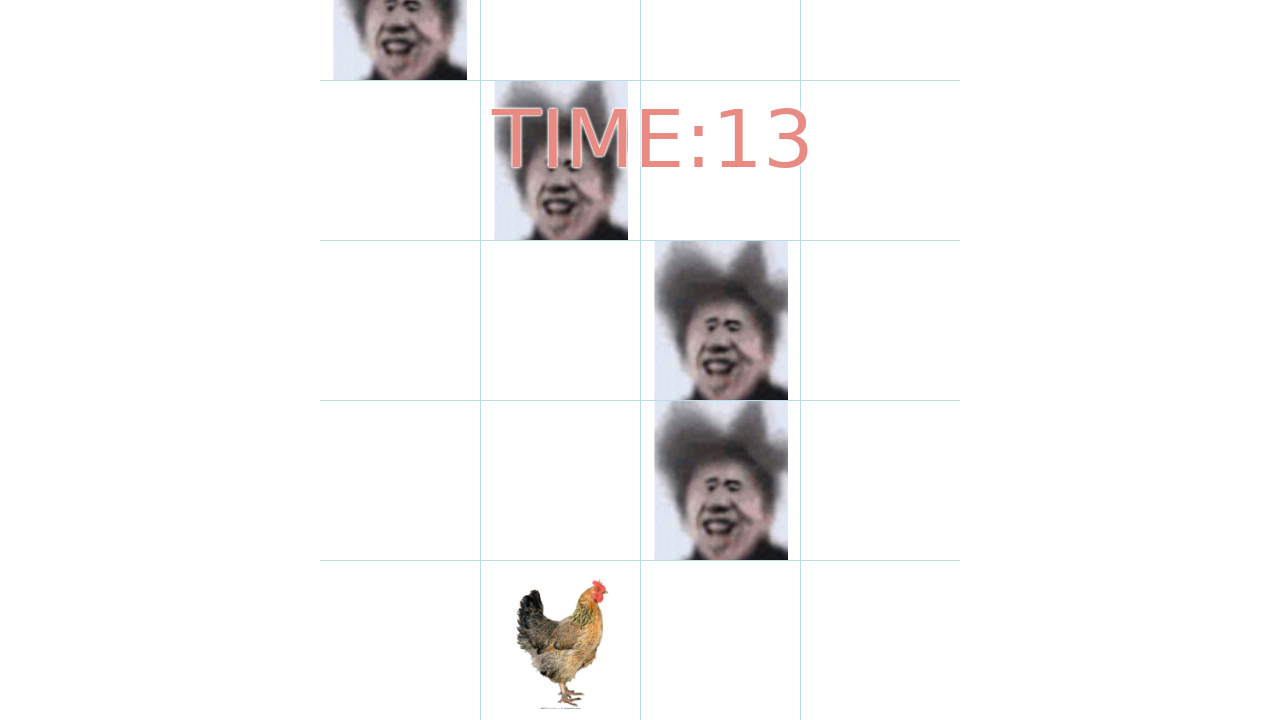

Retrieved class attribute for element #GameLayer1-29: block bl
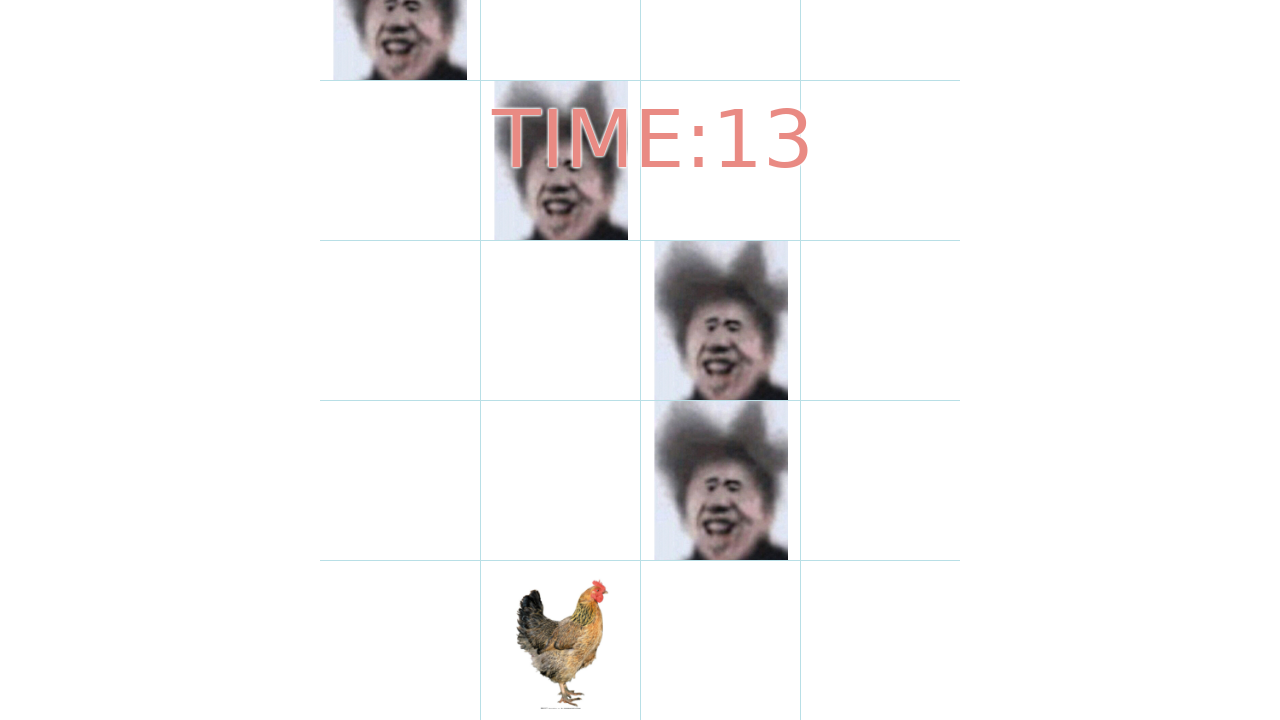

Retrieved class attribute for element #GameLayer1-30: block bl t4
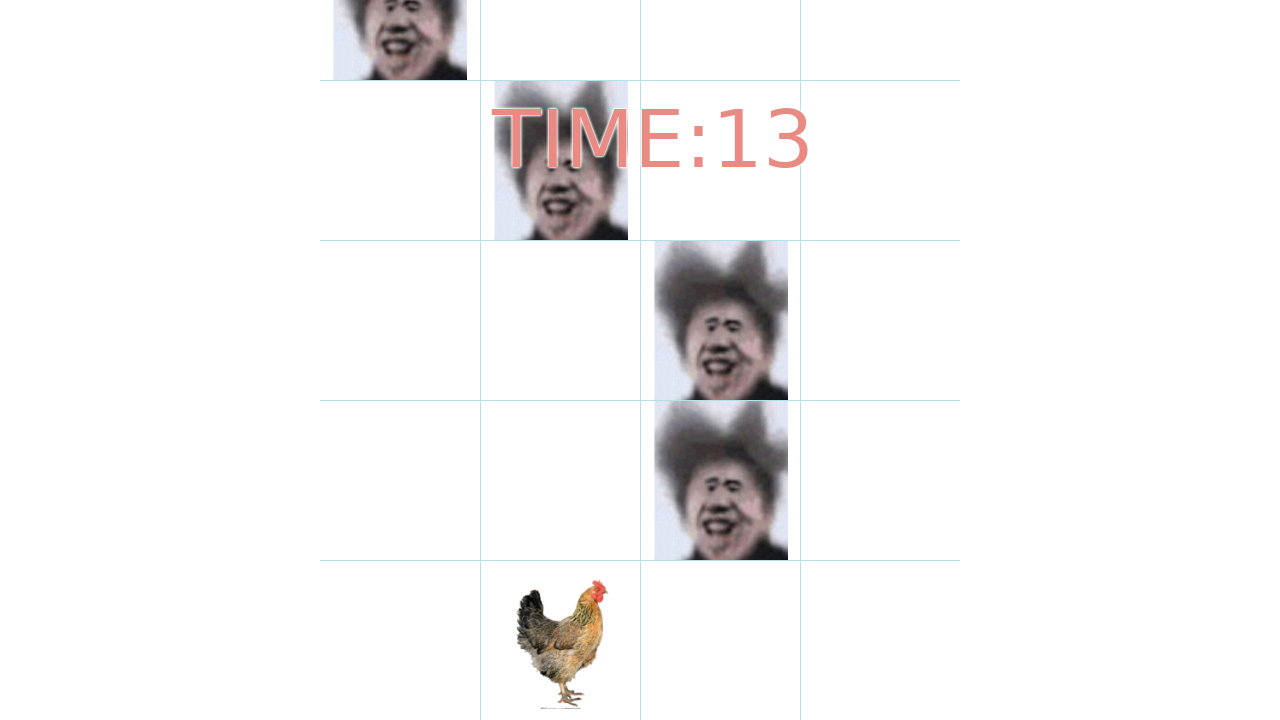

Retrieved class attribute for element #GameLayer1-31: block bl
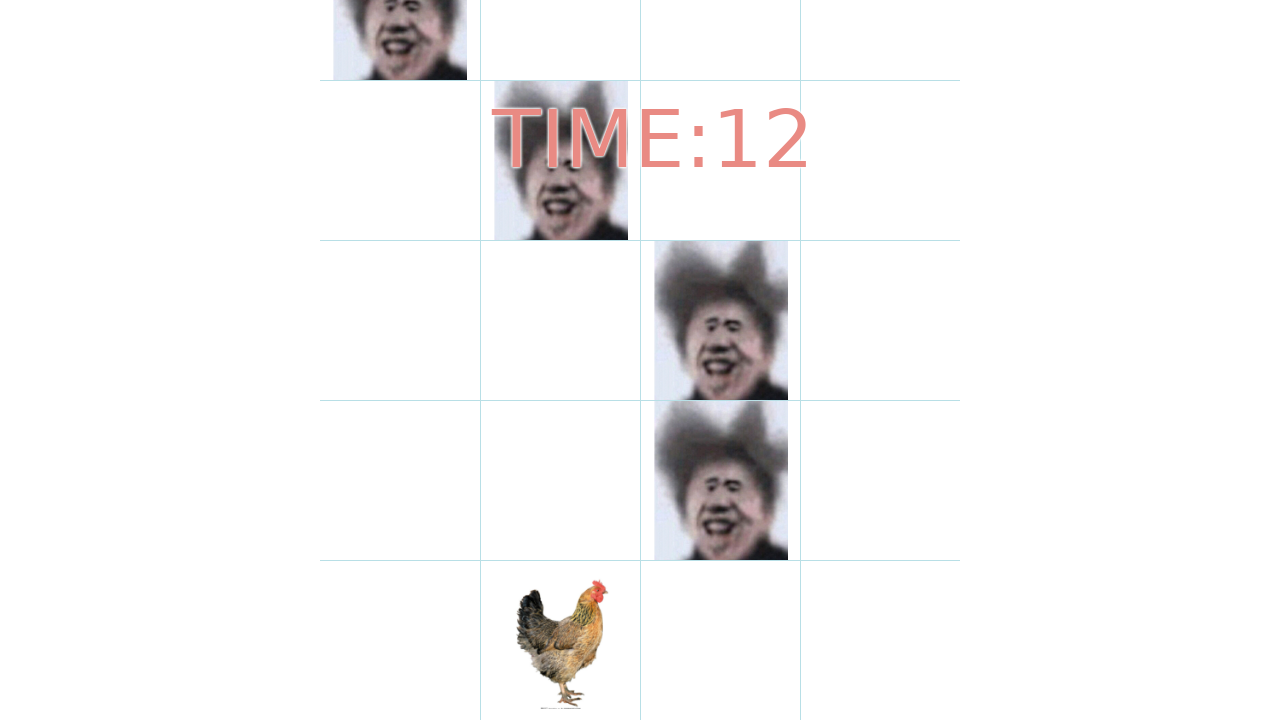

Clicked matching pair element with class 'block bl t4' at #GameLayer1-30 at (720, 480) on #GameLayer1-30
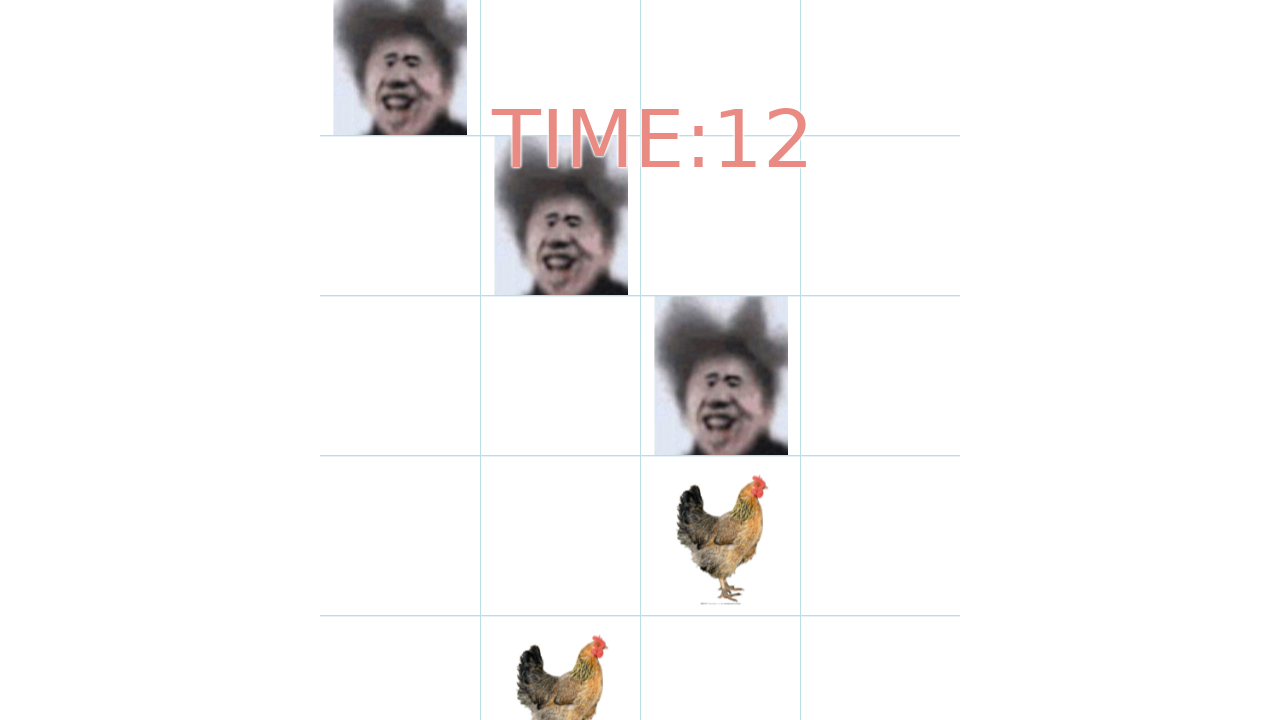

Waited 500ms for game to process clicks
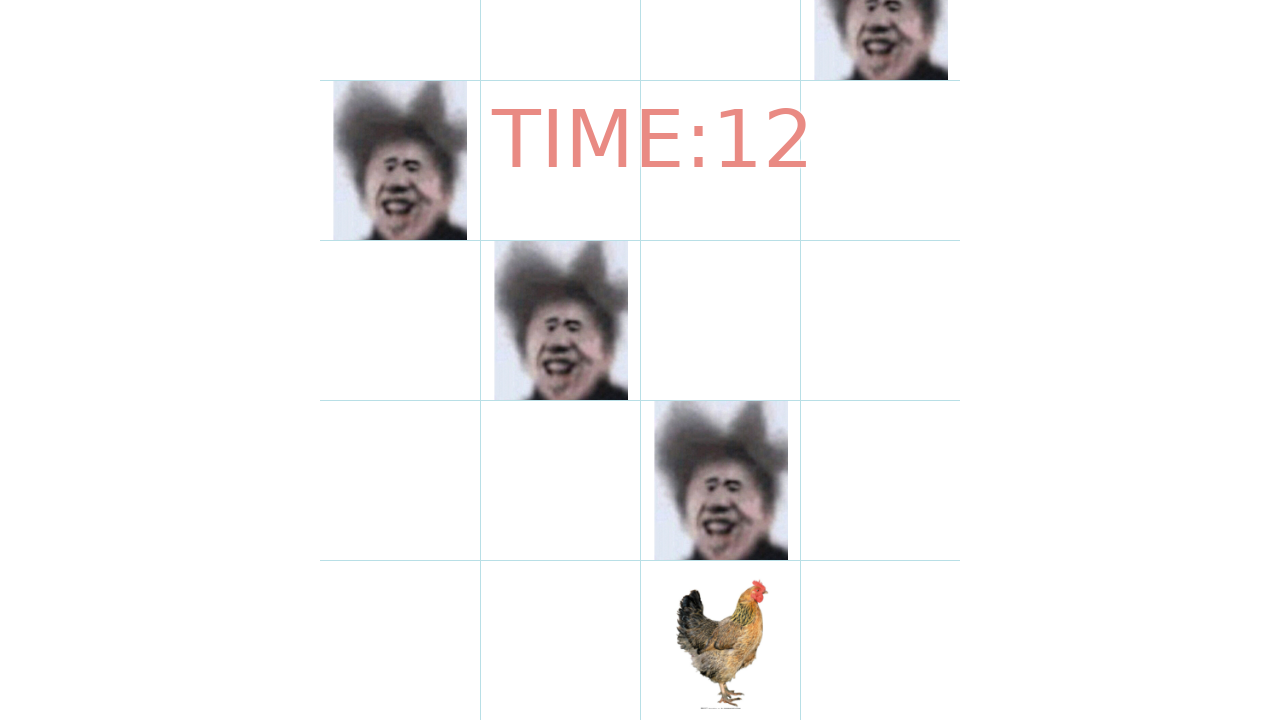

Retrieved class attribute for element #GameLayer1-32: block
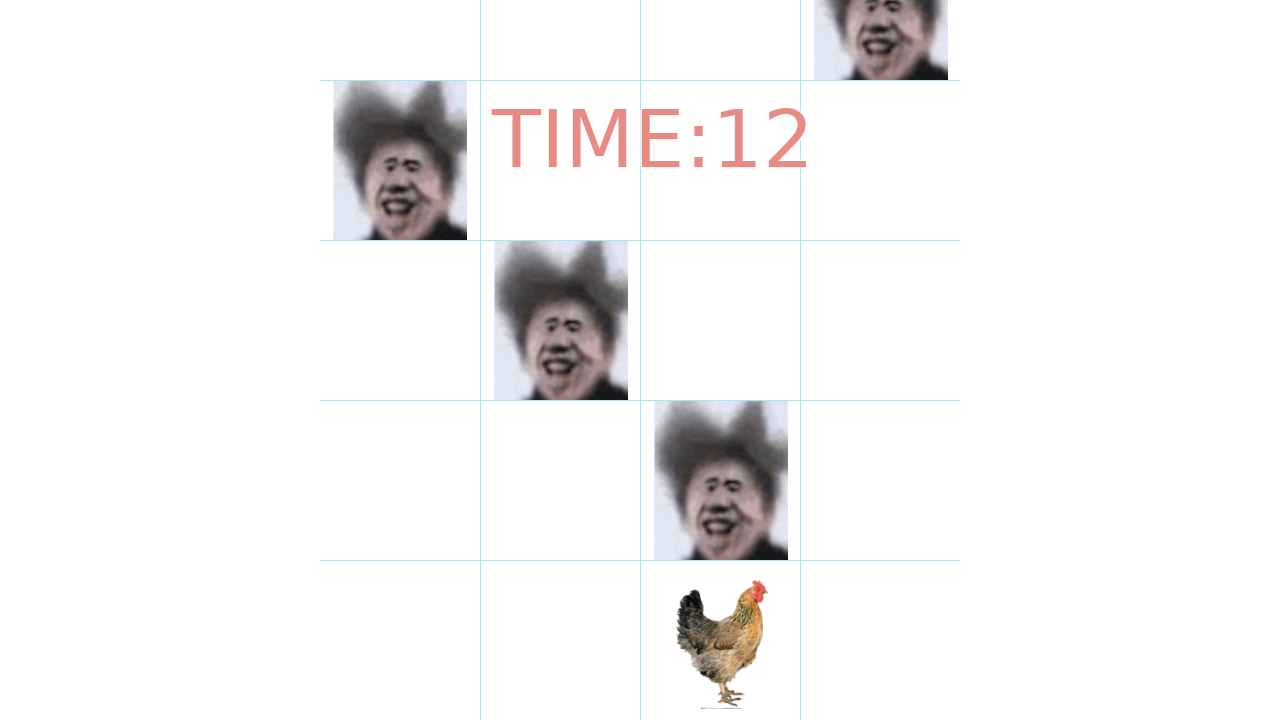

Retrieved class attribute for element #GameLayer1-33: block bl
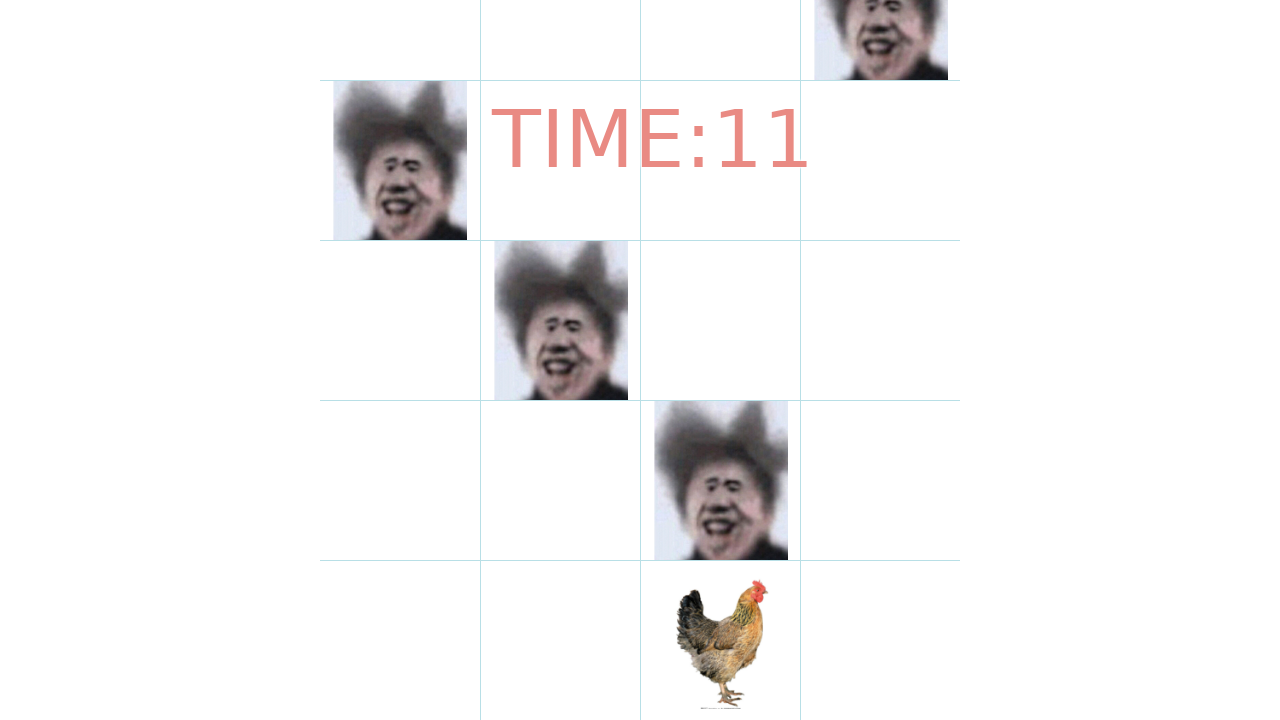

Retrieved class attribute for element #GameLayer1-34: block bl t4
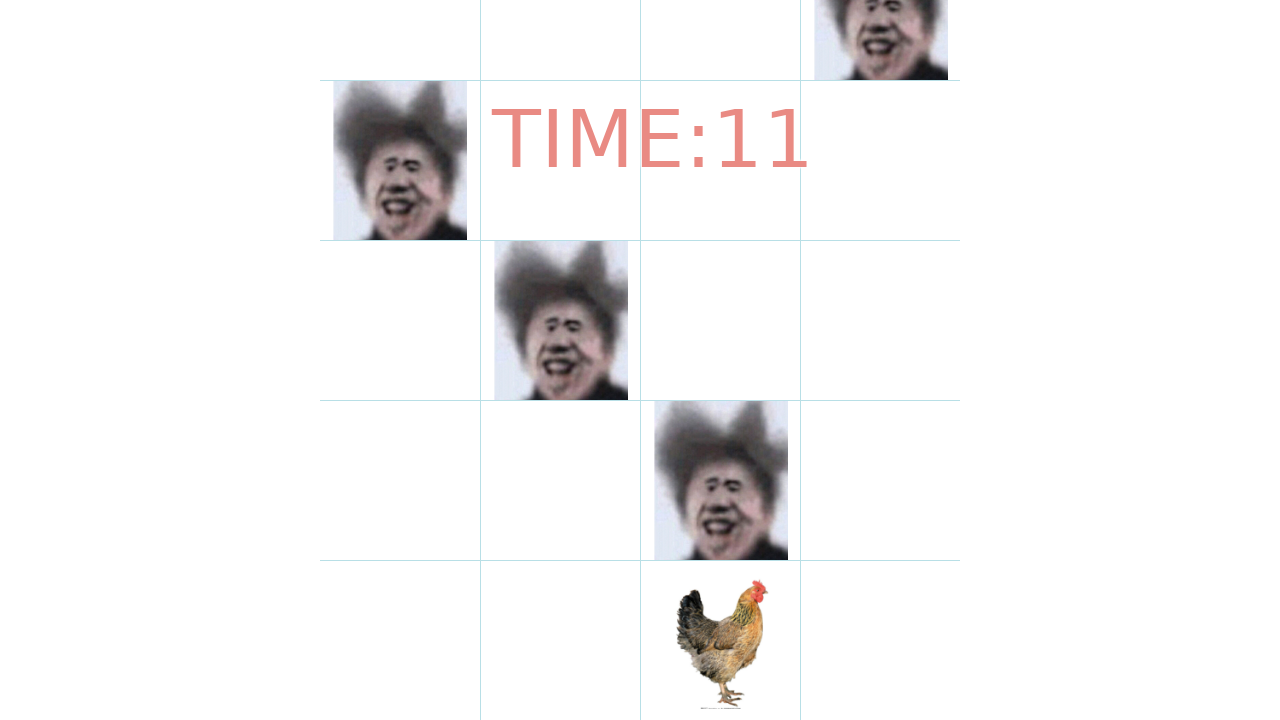

Retrieved class attribute for element #GameLayer1-35: block bl
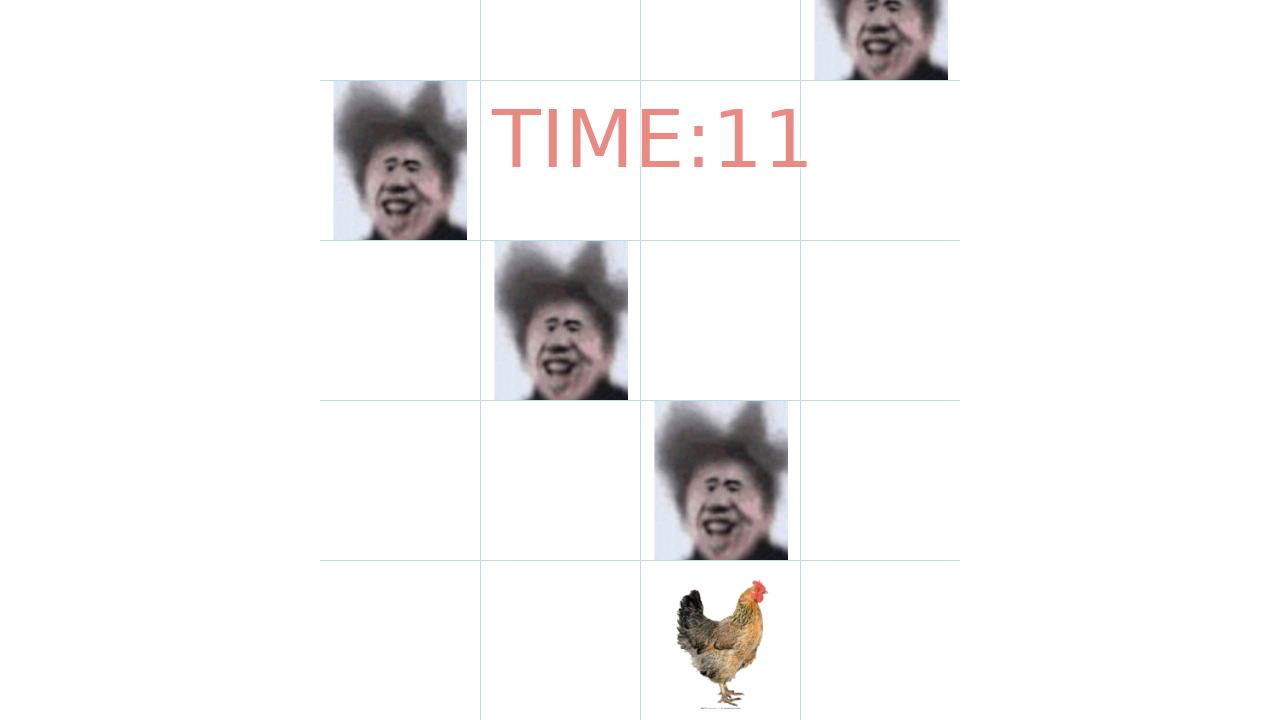

Clicked matching pair element with class 'block bl t4' at #GameLayer1-34 at (720, 480) on #GameLayer1-34
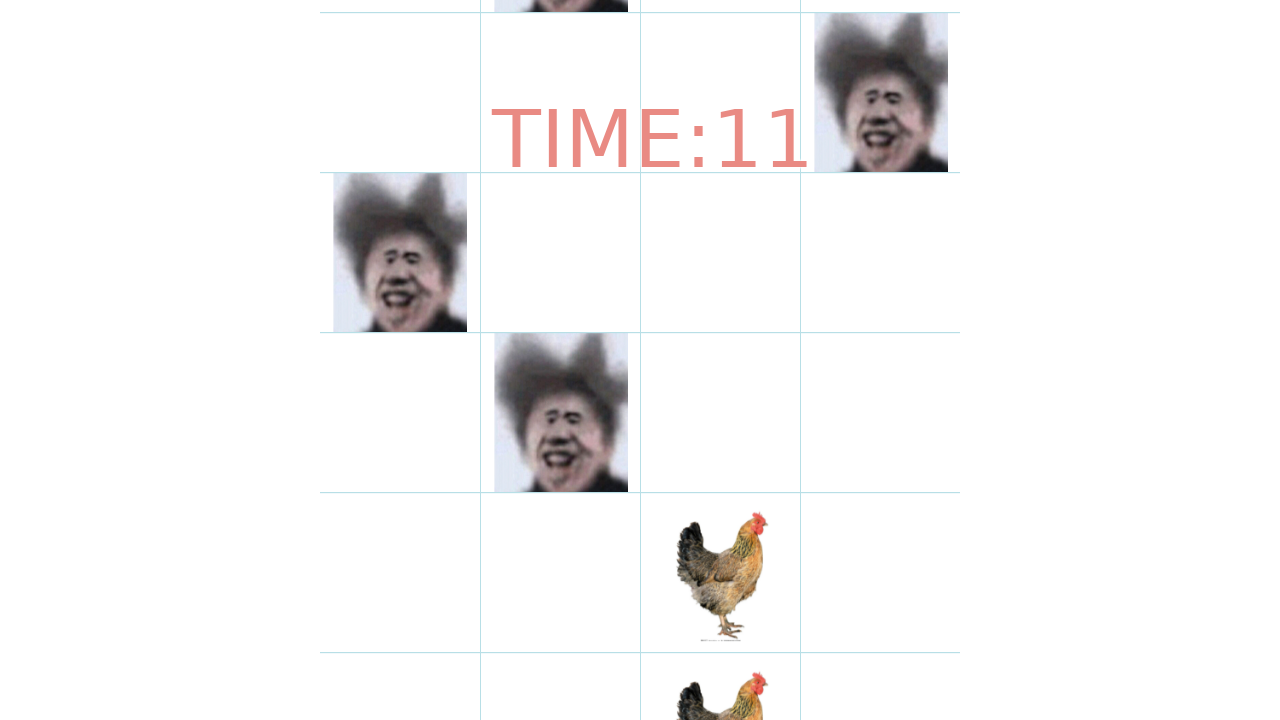

Waited 500ms for game to process clicks
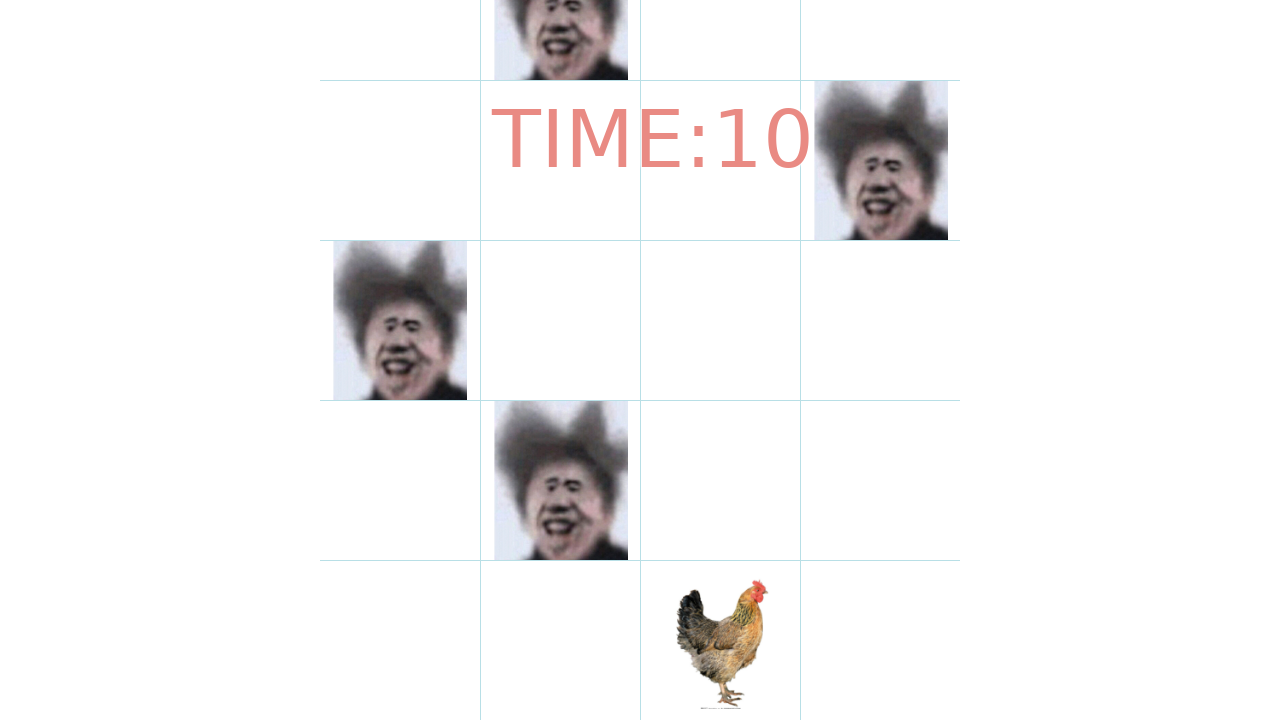

Retrieved class attribute for element #GameLayer1-36: block
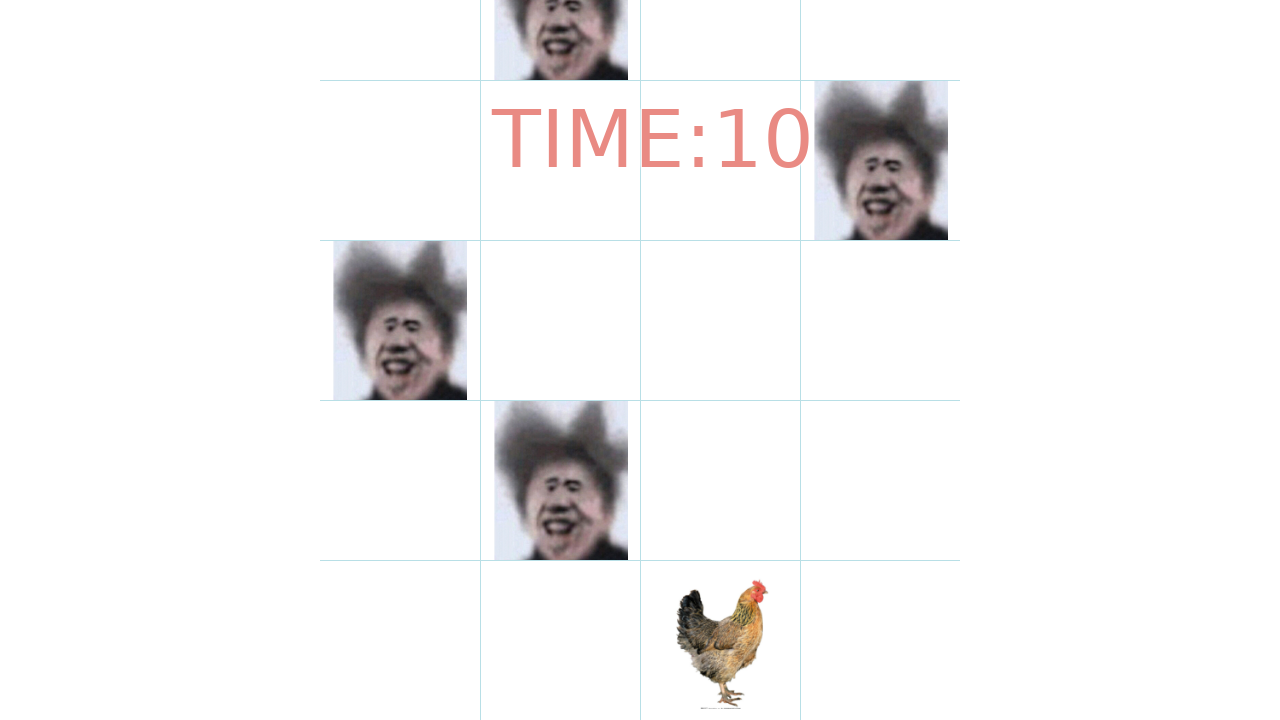

Retrieved class attribute for element #GameLayer1-37: block bl t5
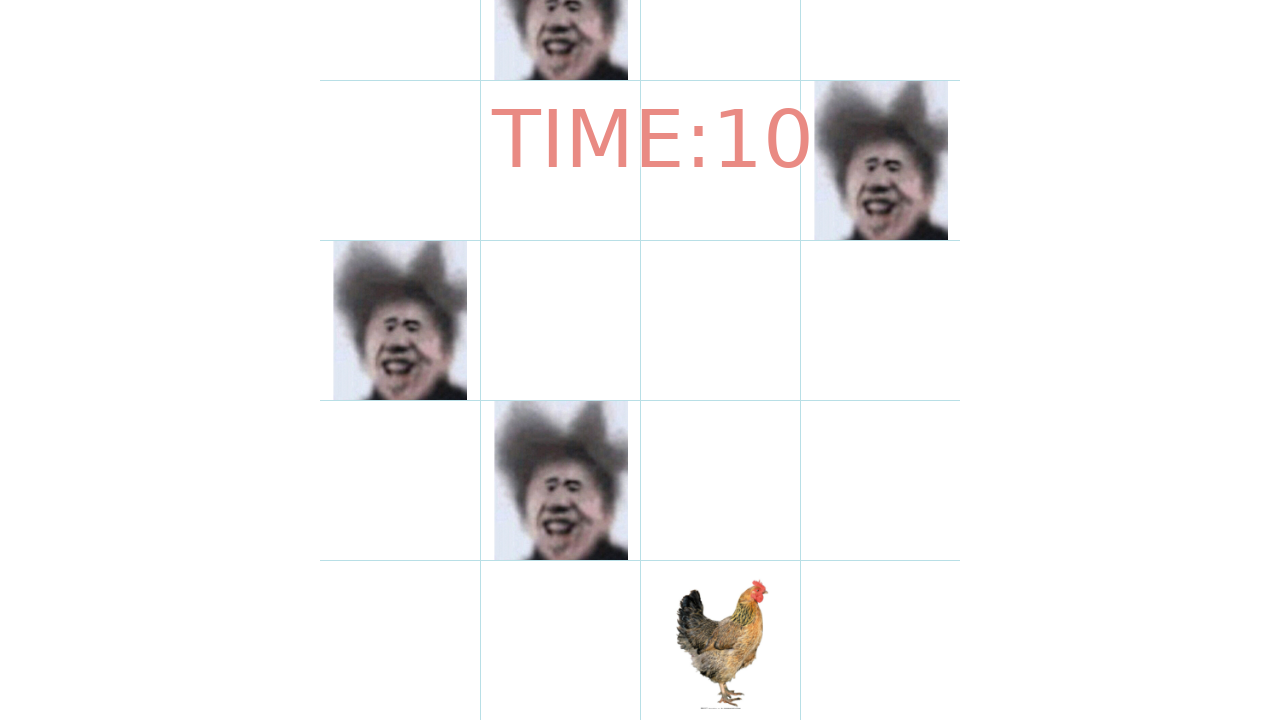

Retrieved class attribute for element #GameLayer1-38: block bl
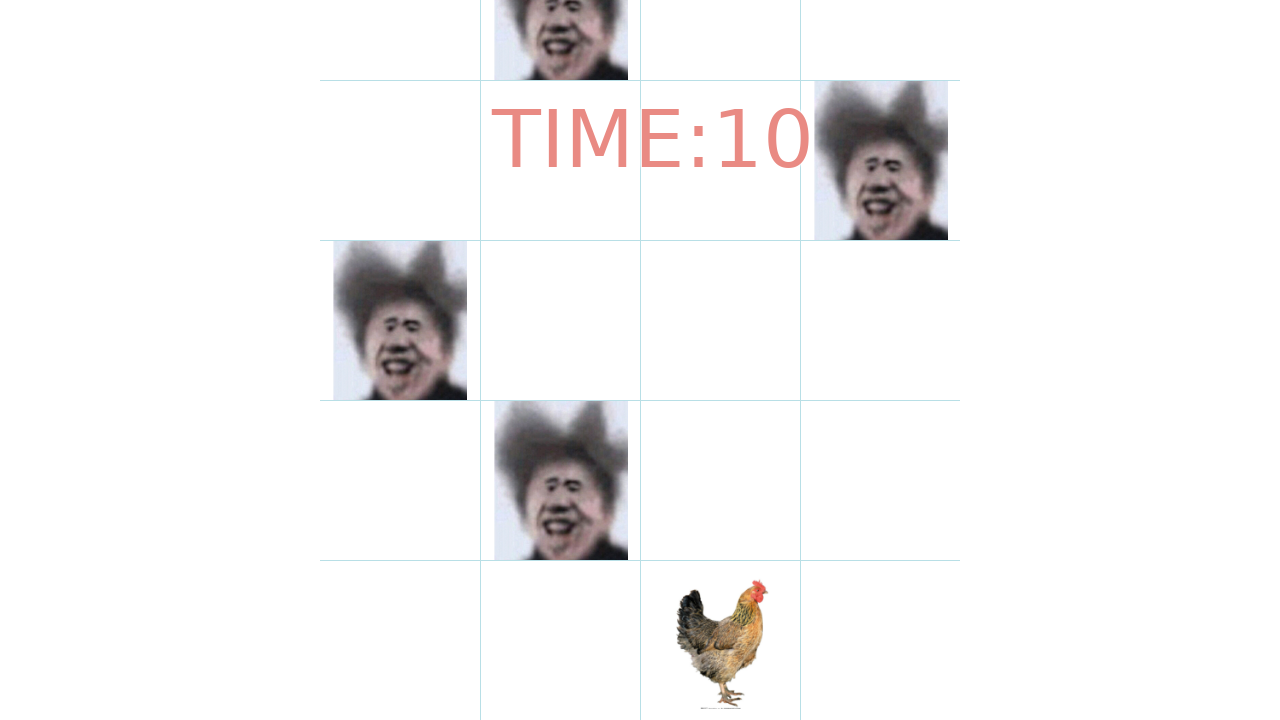

Retrieved class attribute for element #GameLayer1-39: block bl
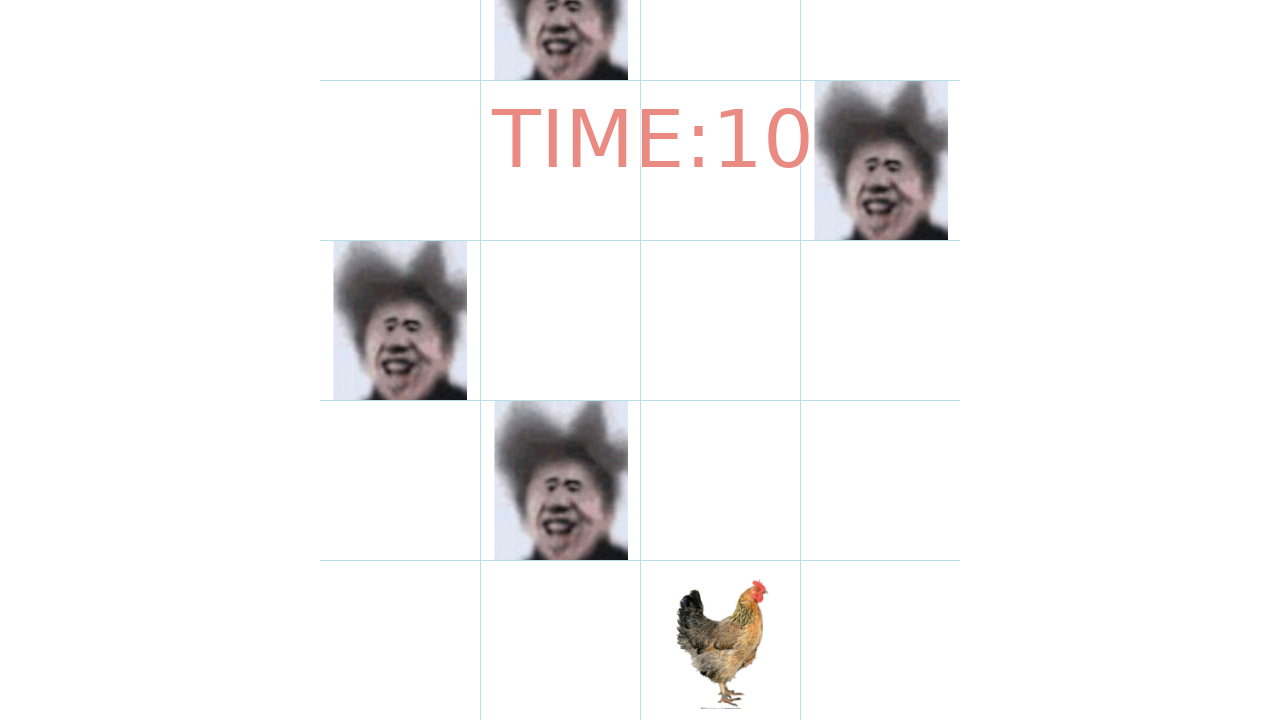

Clicked matching pair element with class 'block bl t5' at #GameLayer1-37 at (560, 480) on #GameLayer1-37
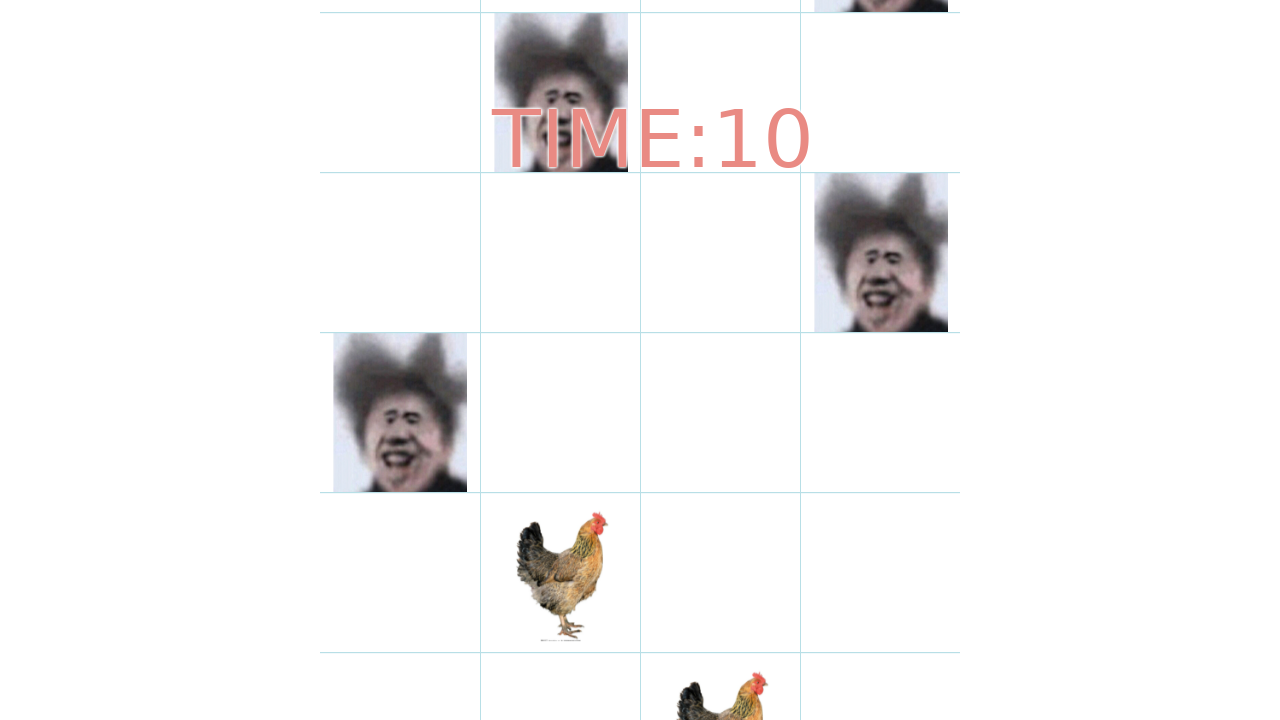

Waited 500ms for game to process clicks
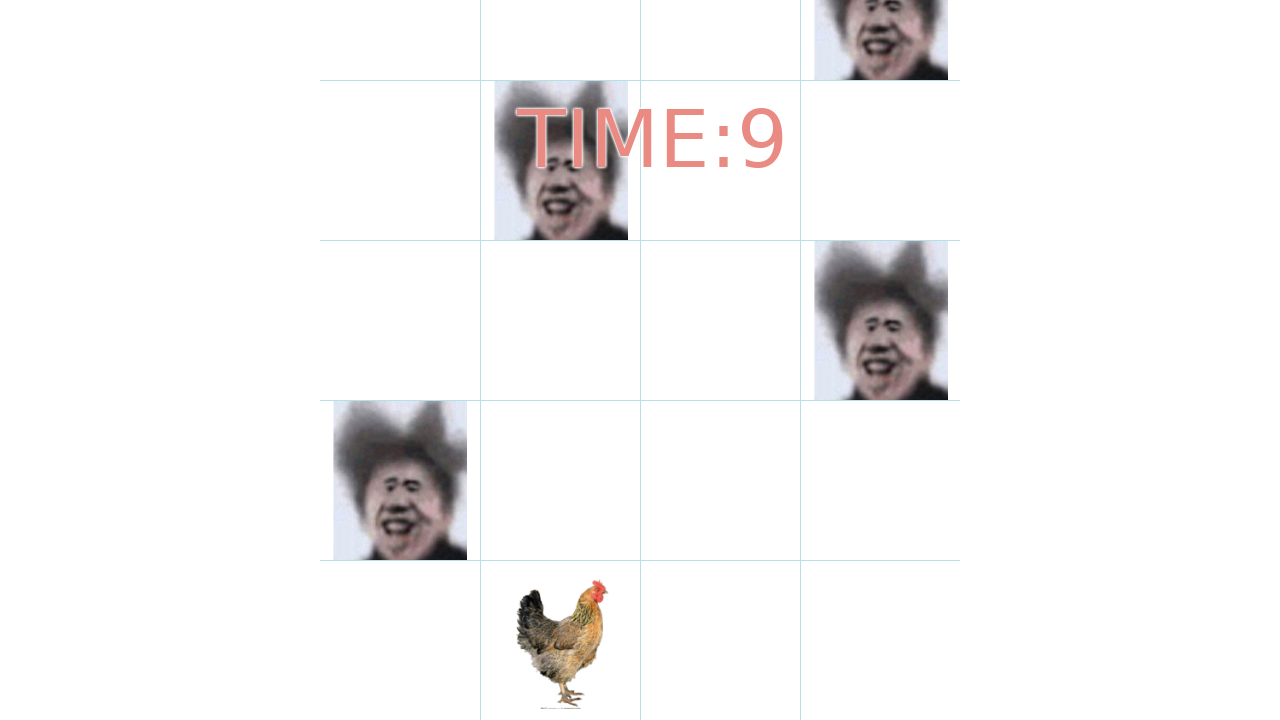

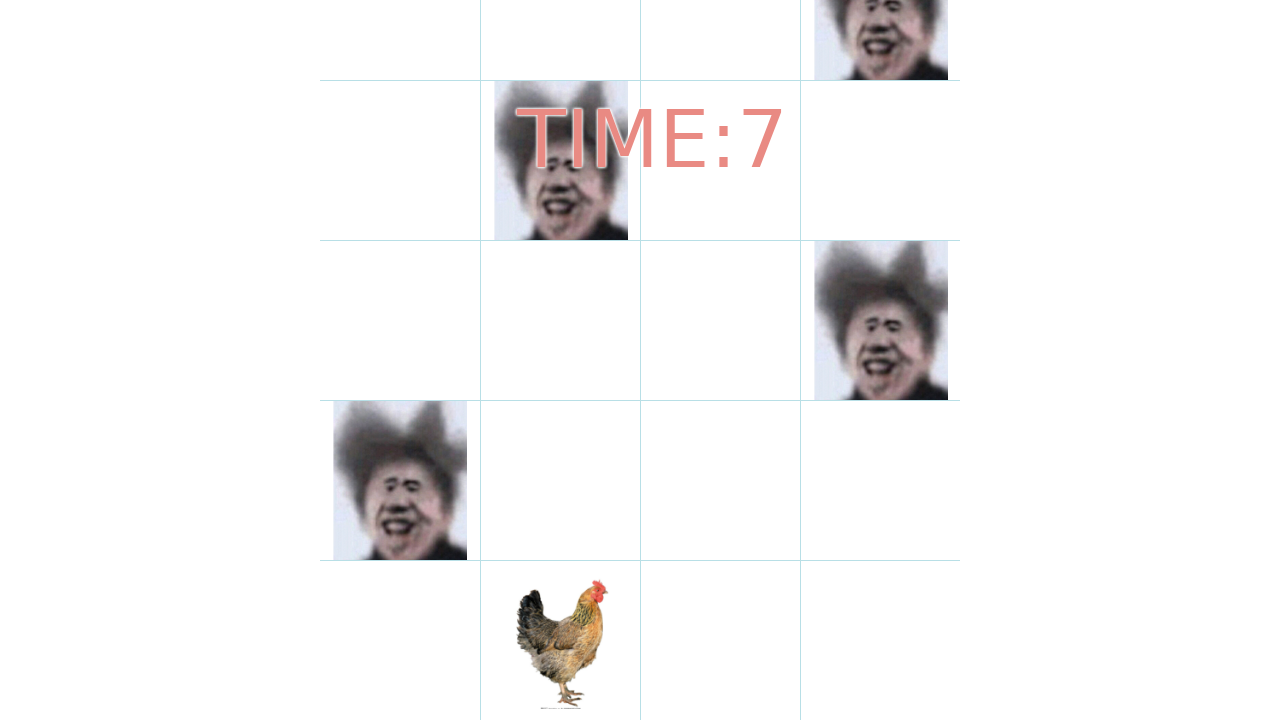